Tests various UI interactions on a Selenium practice website including button clicks, checkboxes, radio buttons, select dropdowns, form filling with personal information, iframe code extraction, and alert/prompt handling.

Starting URL: https://savkk.github.io/selenium-practice/

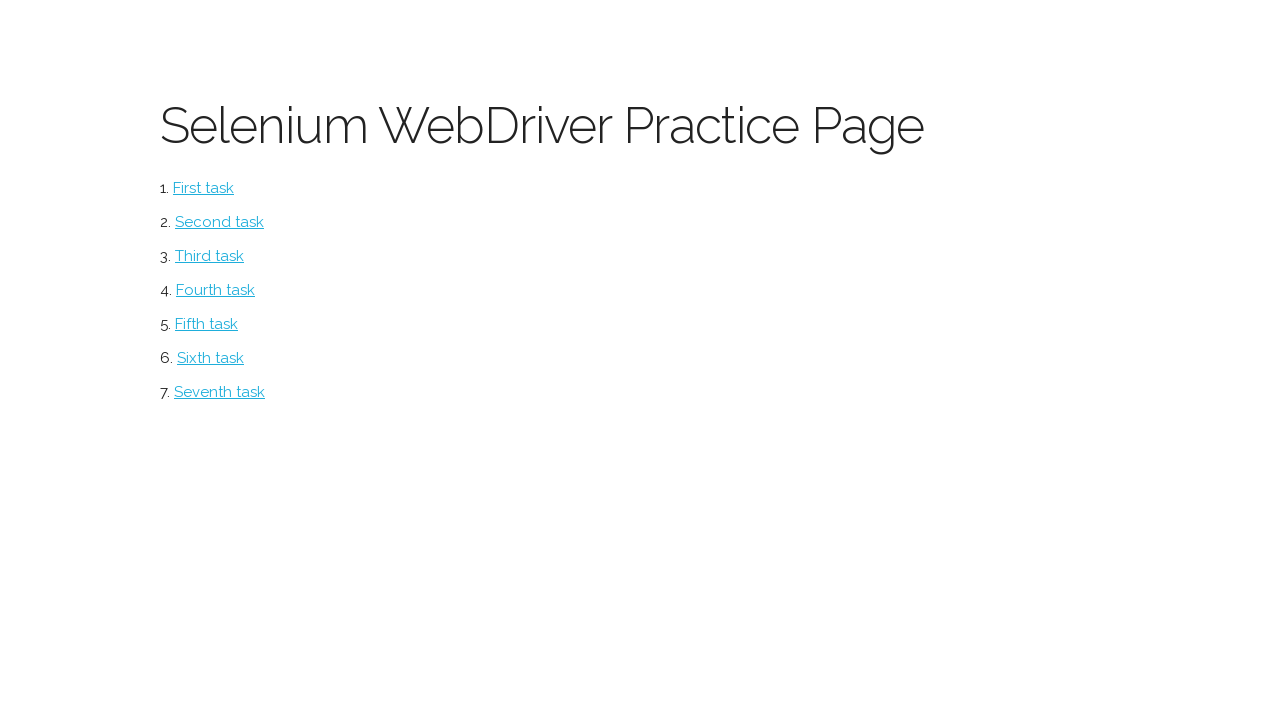

Clicked button to navigate to button section at (204, 188) on #button
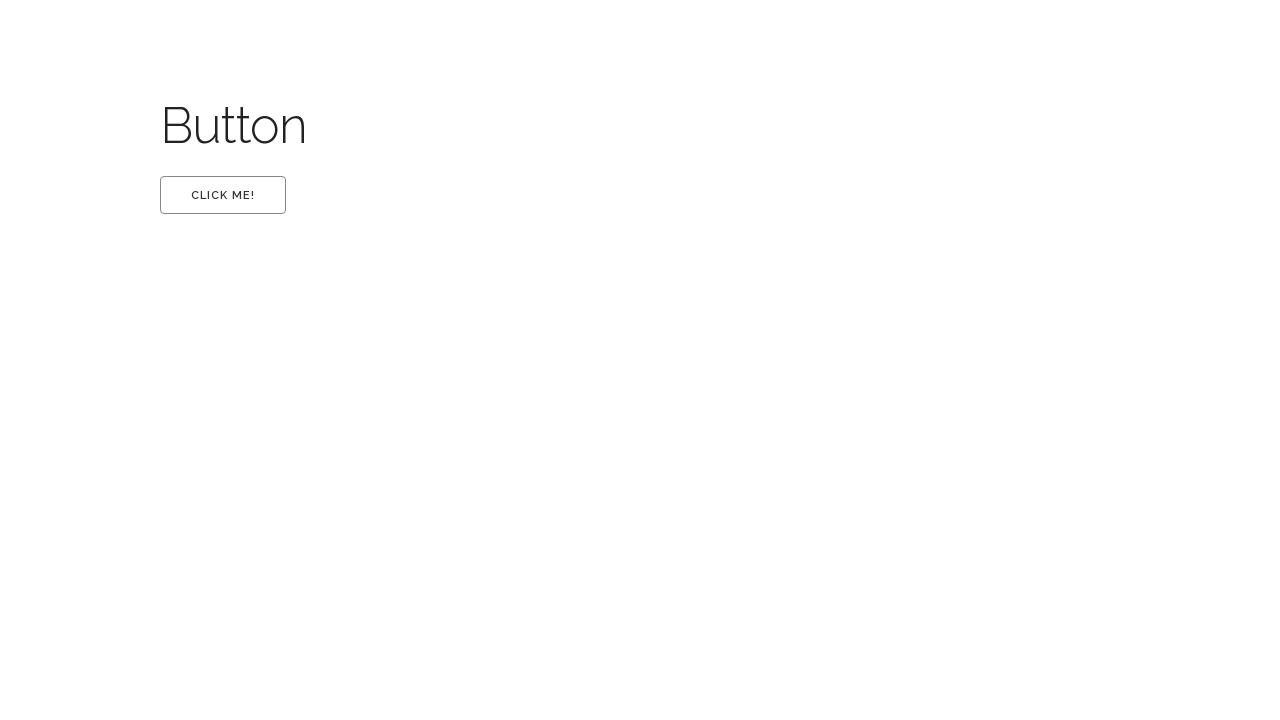

Clicked first button at (223, 195) on #first
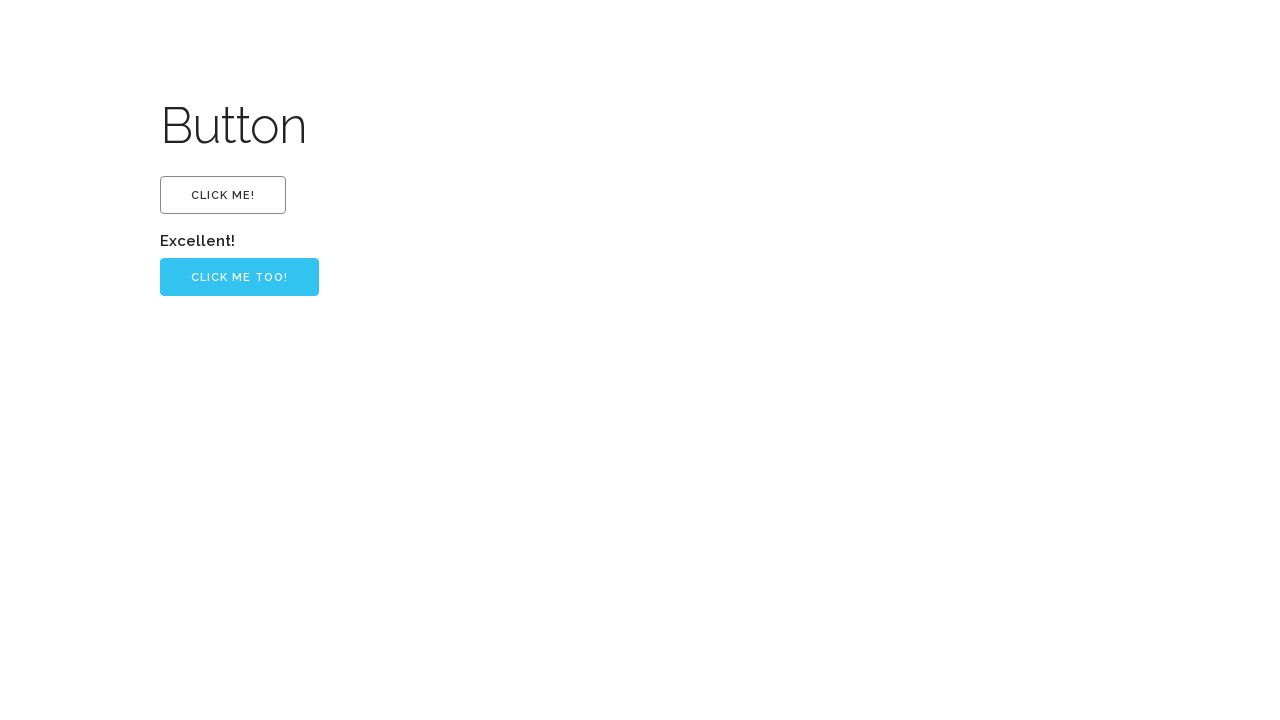

Verified 'Excellent!' text appears
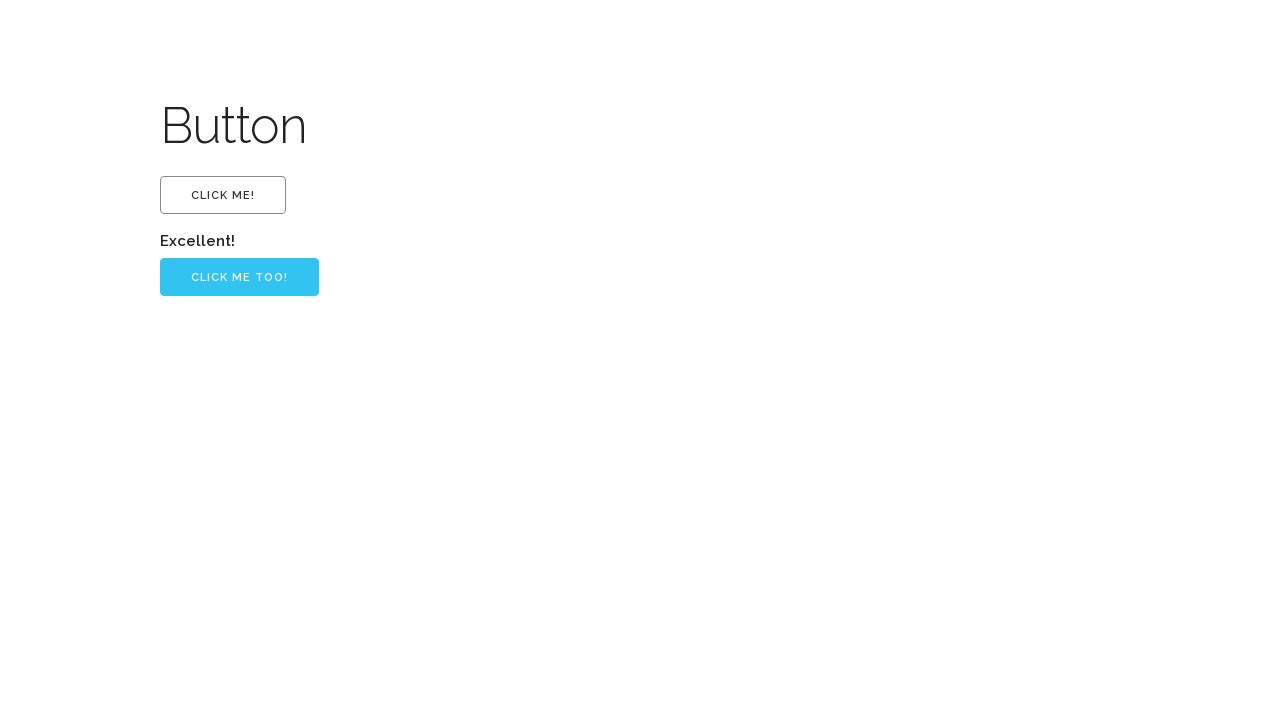

Clicked 'Click me too!' button at (240, 277) on input[value='Click me too!']
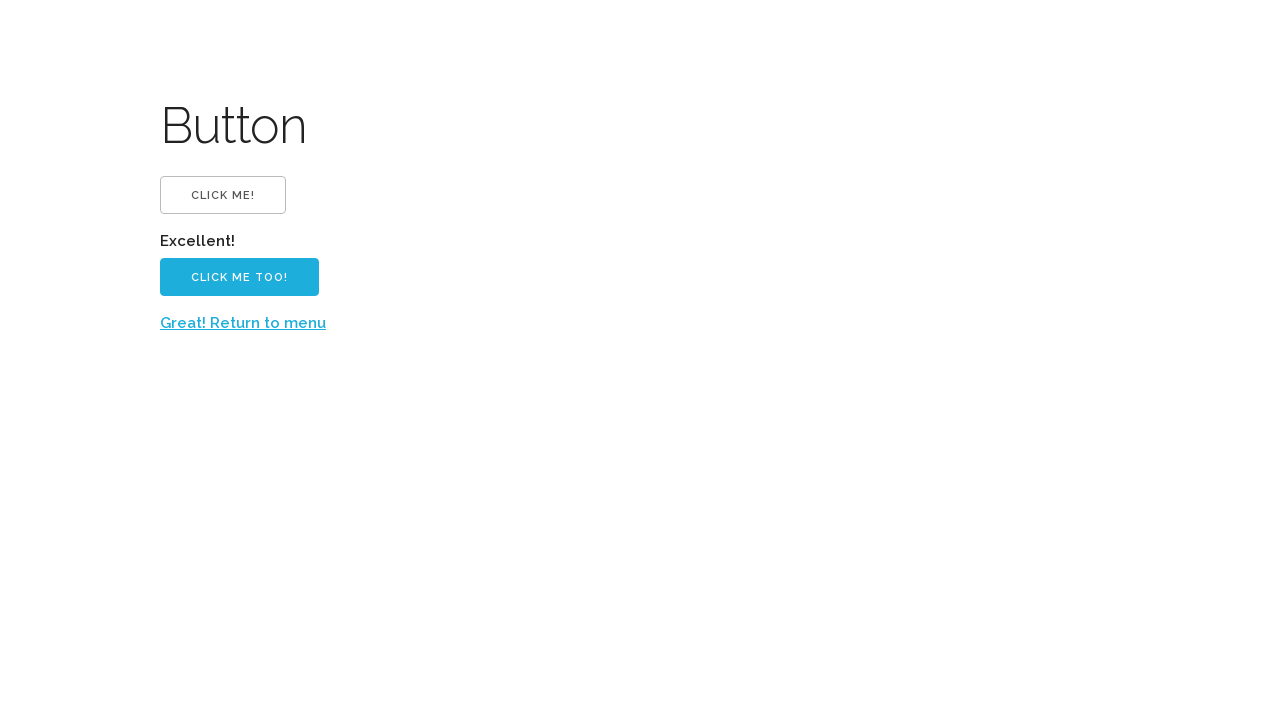

Clicked link to return to menu at (243, 323) on a
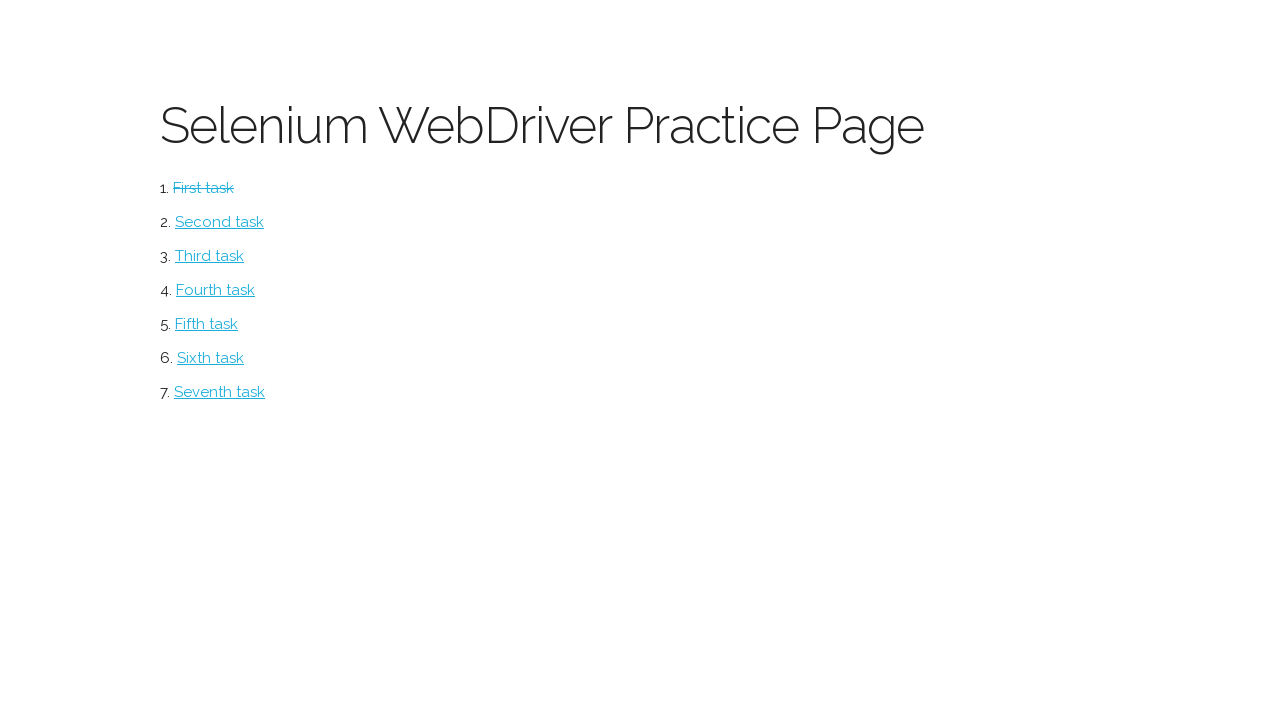

Navigated to checkbox section at (220, 222) on #checkbox
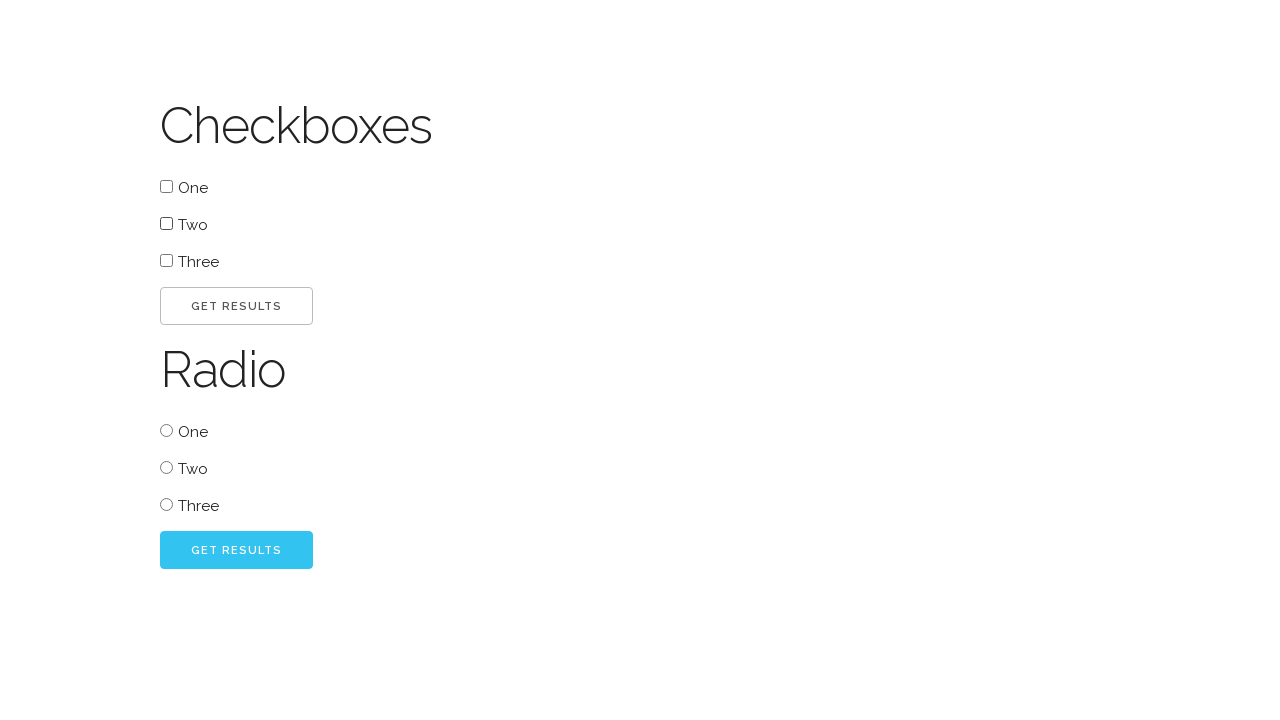

Clicked checkbox one at (166, 186) on #one
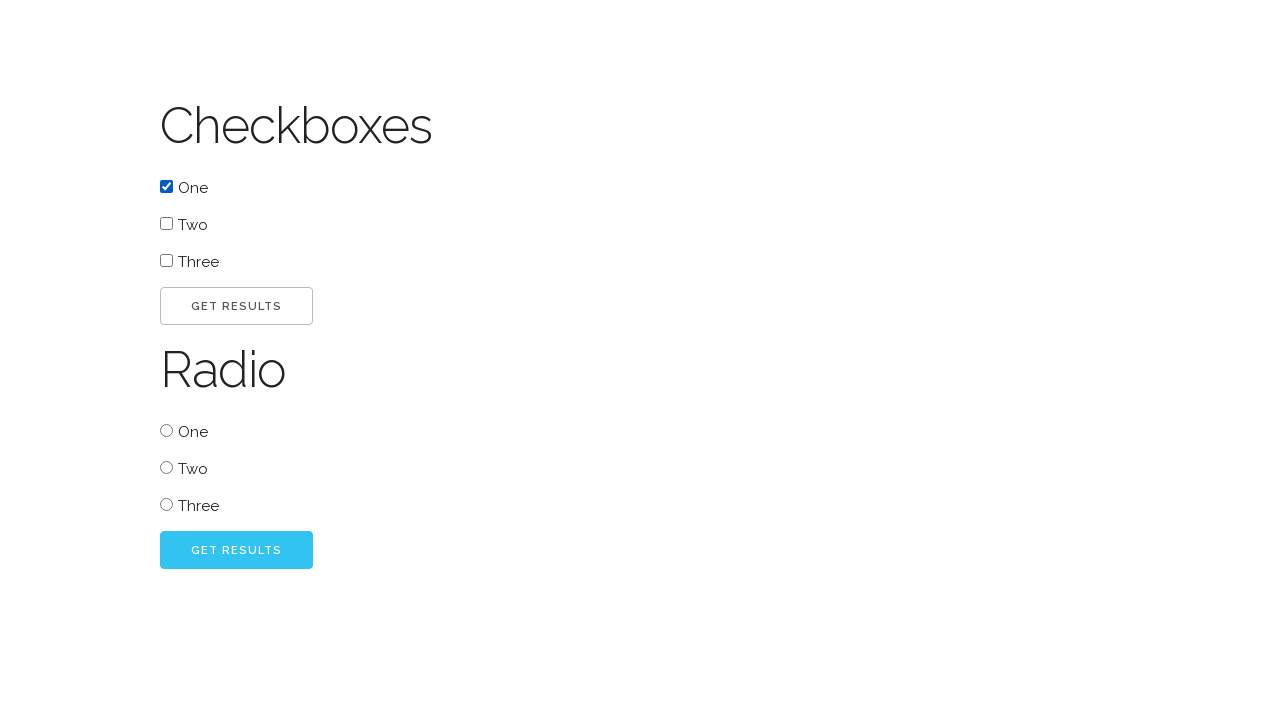

Clicked checkbox two at (166, 224) on #two
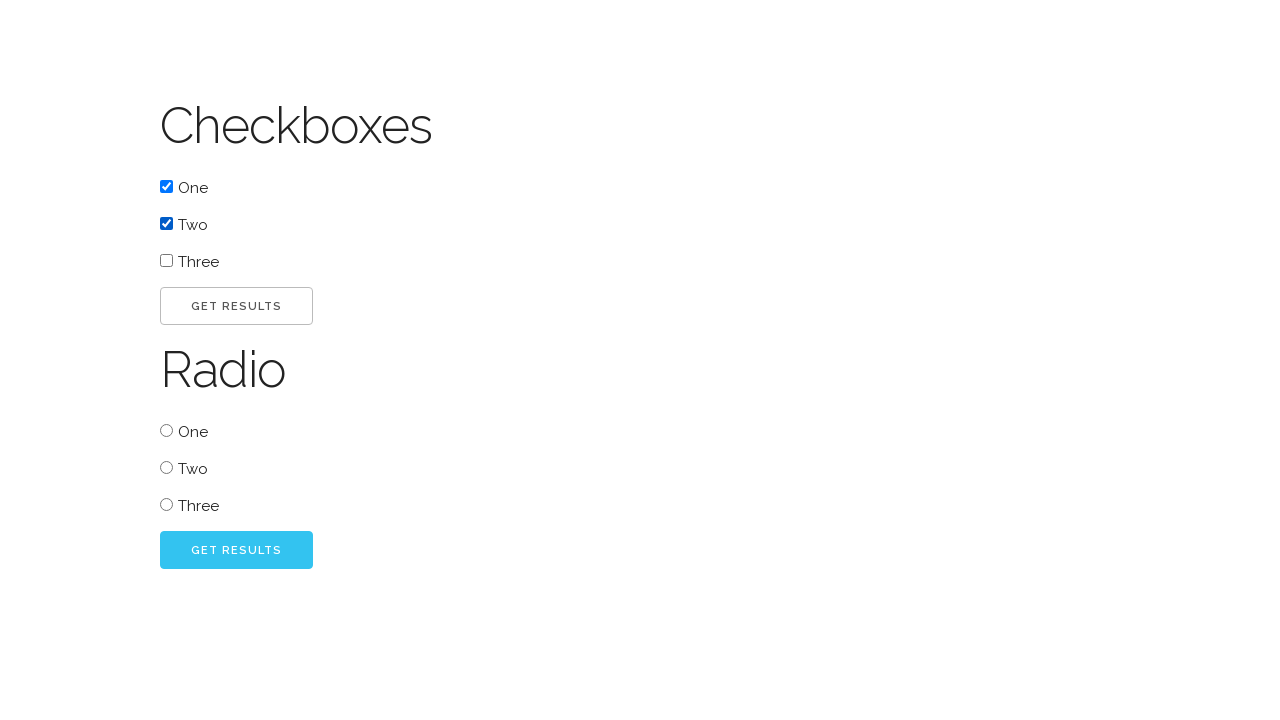

Clicked go button for checkboxes at (236, 306) on #go
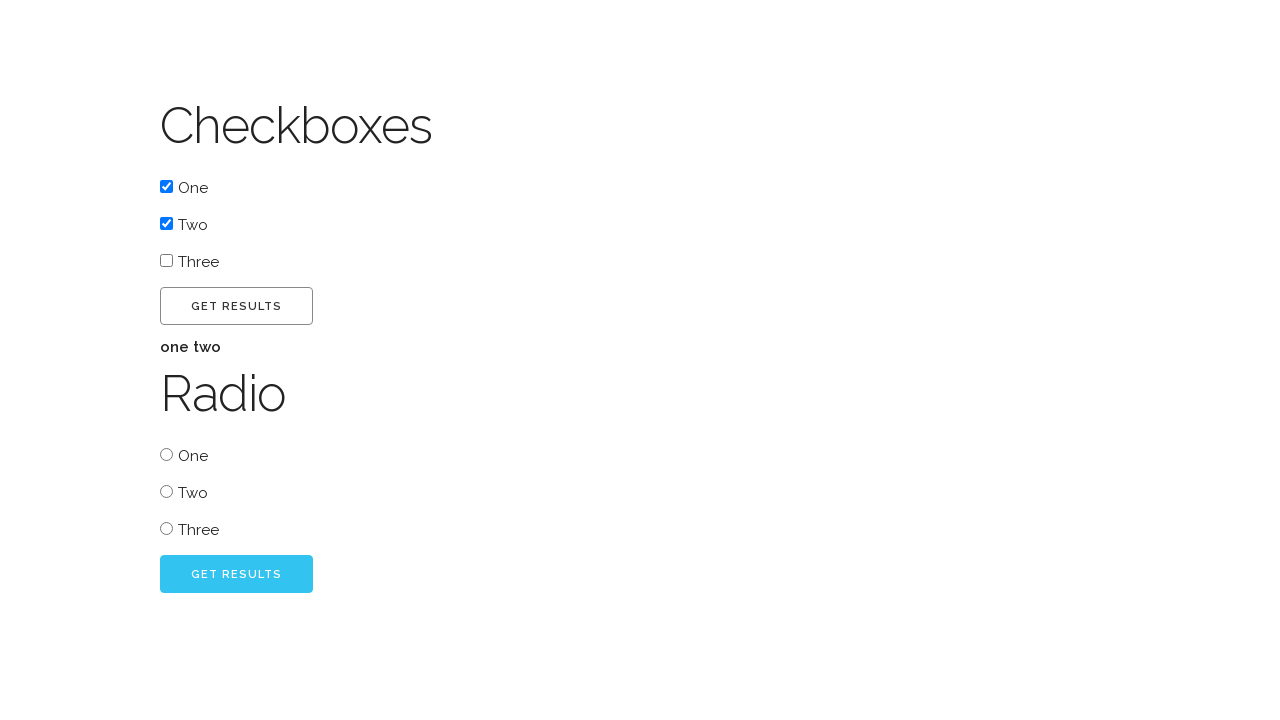

Clicked radio button three at (166, 528) on #radio_three
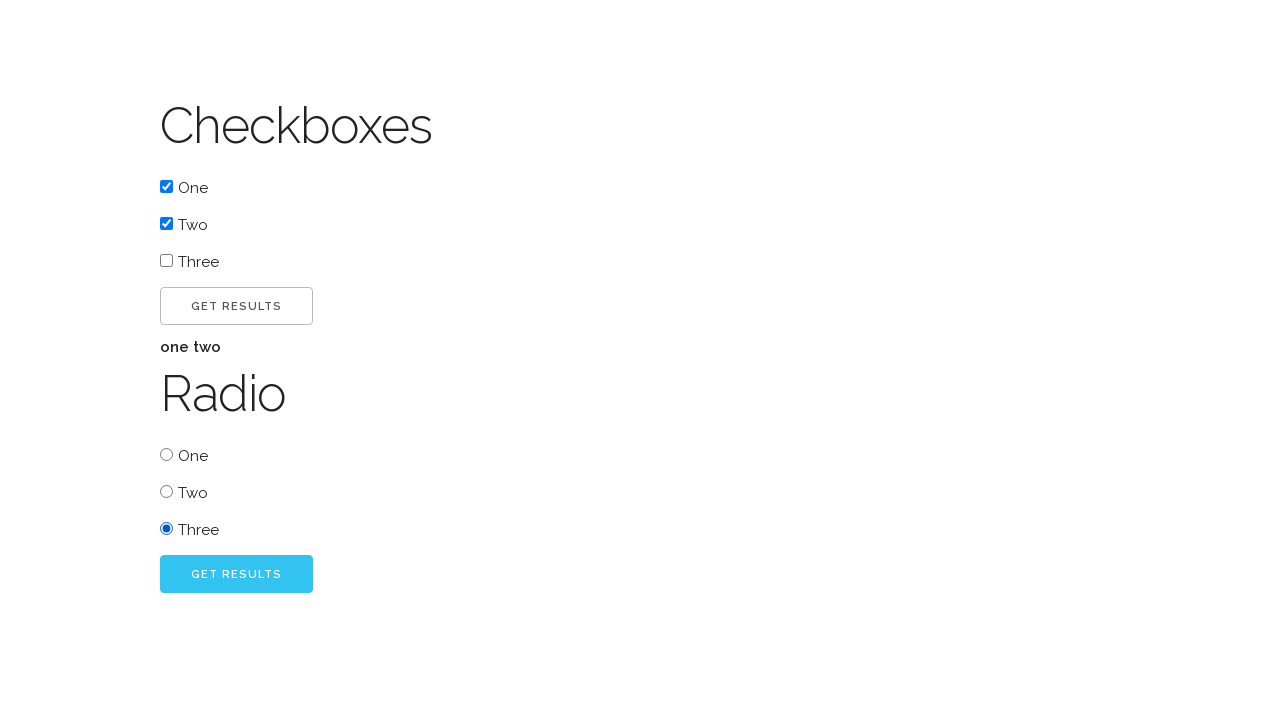

Clicked go button for radio buttons at (236, 574) on #radio_go
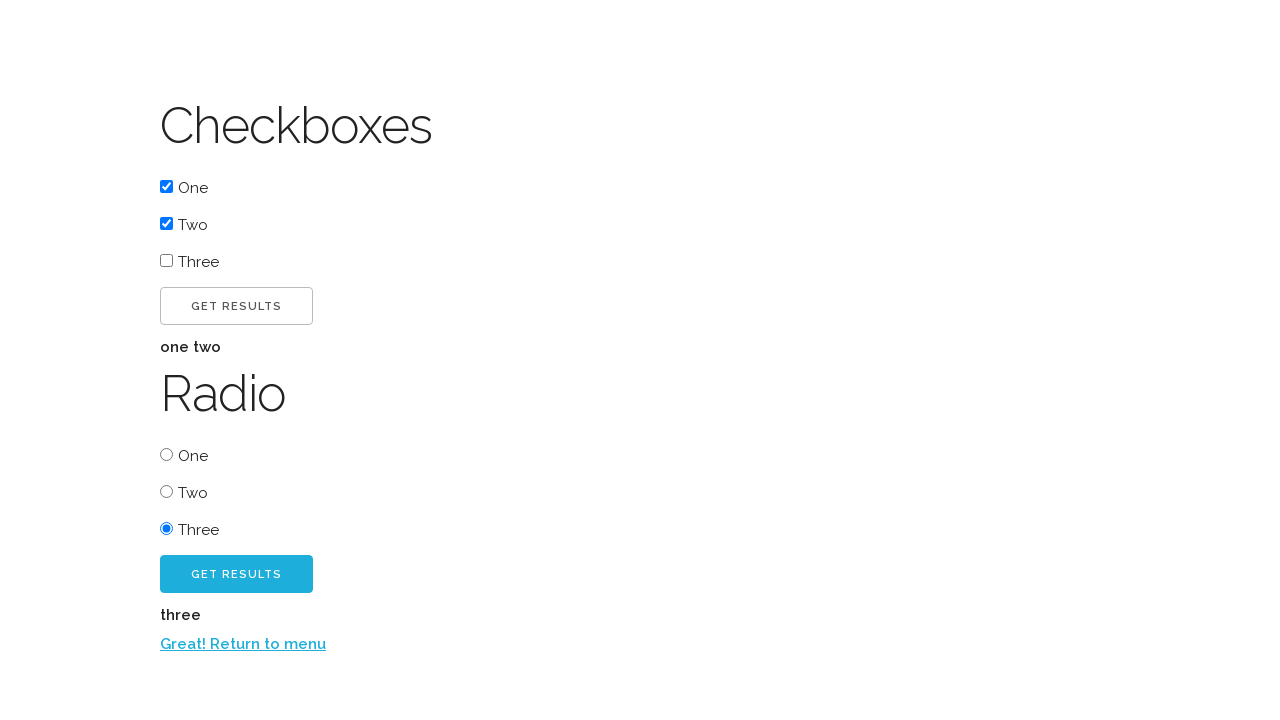

Returned to menu at (243, 644) on a
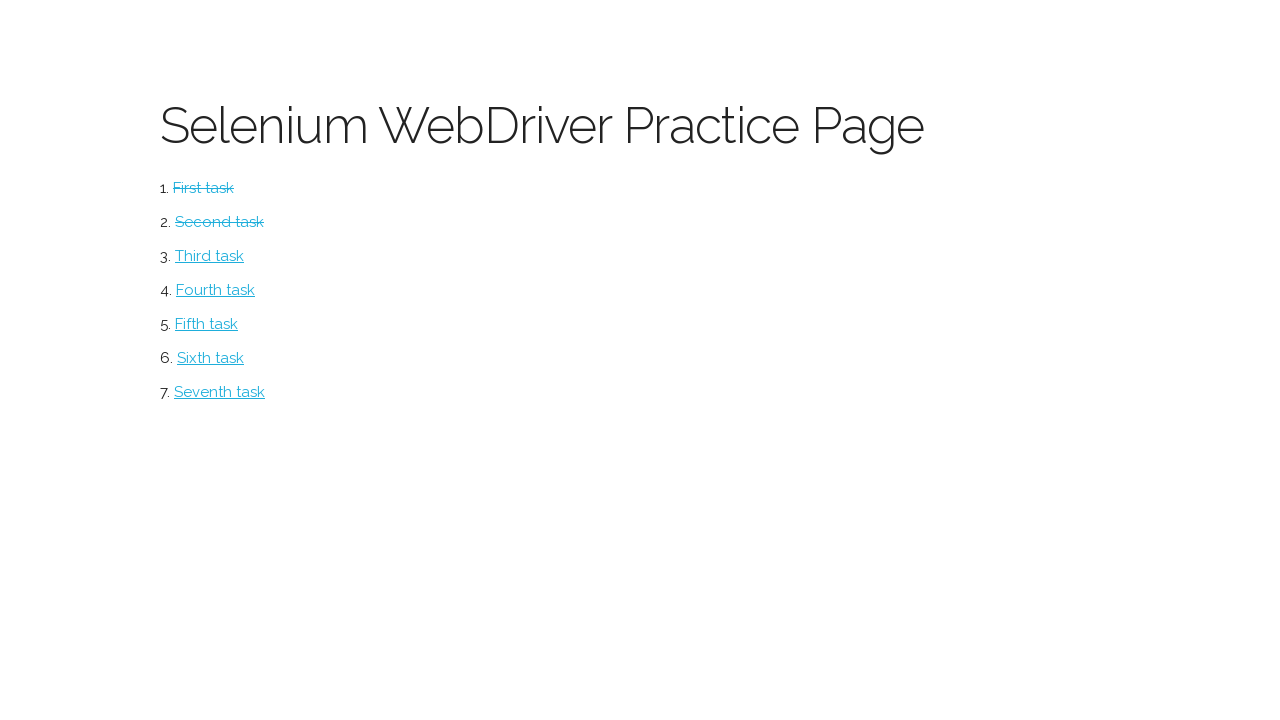

Navigated to select section at (210, 256) on #select
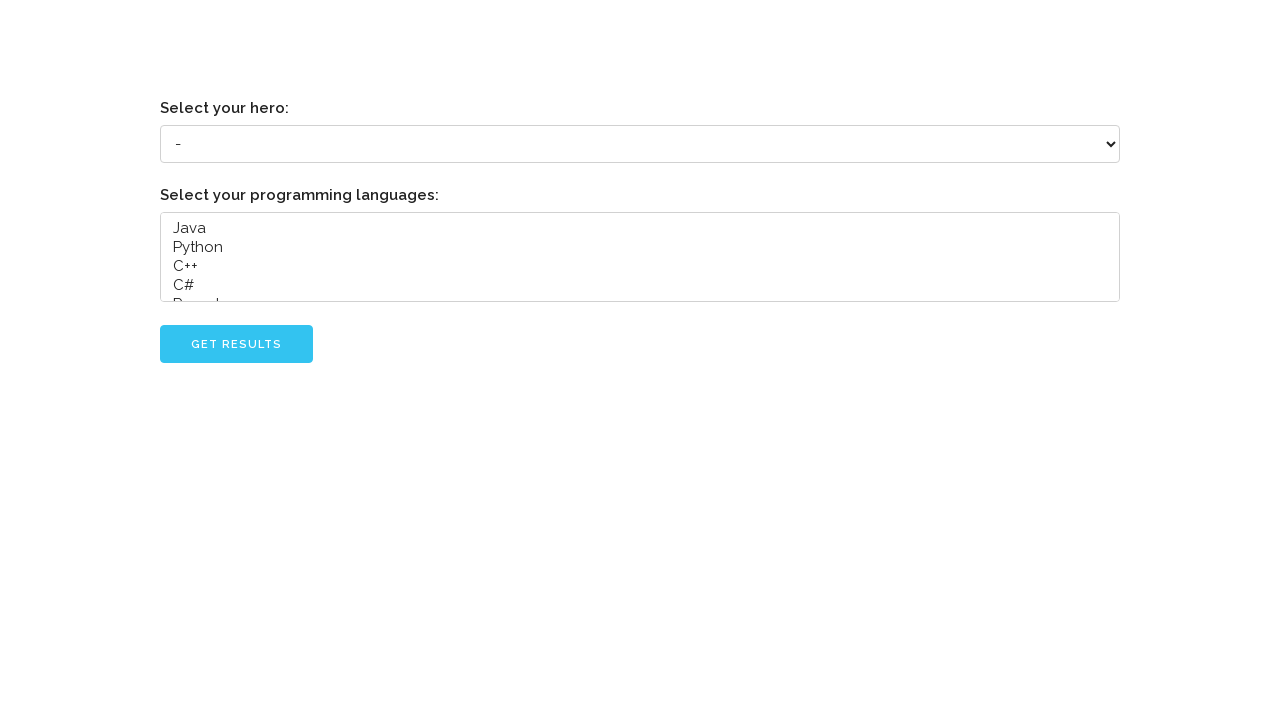

Selected 'Linus Torvalds' from hero dropdown on //label[.='Select your hero:']/following-sibling::select[1]
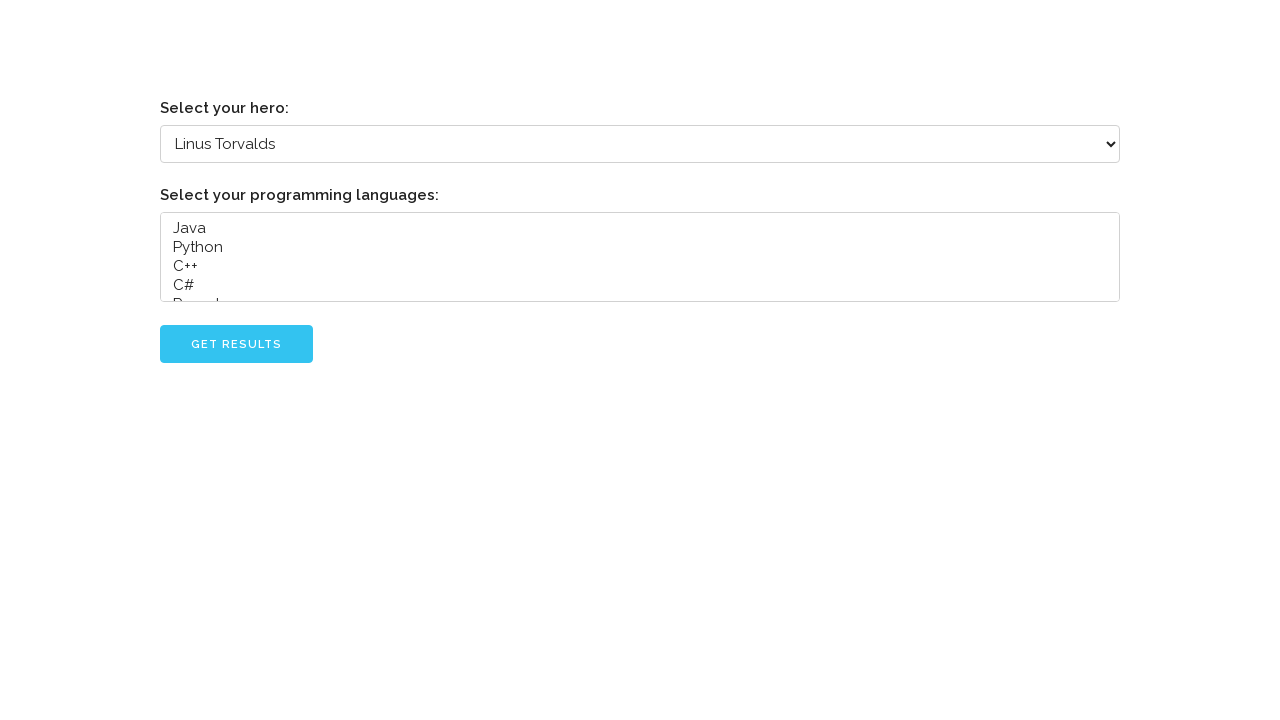

Selected 'Java' from programming languages on //label[.='Select your programming languages:']/following-sibling::select[1]
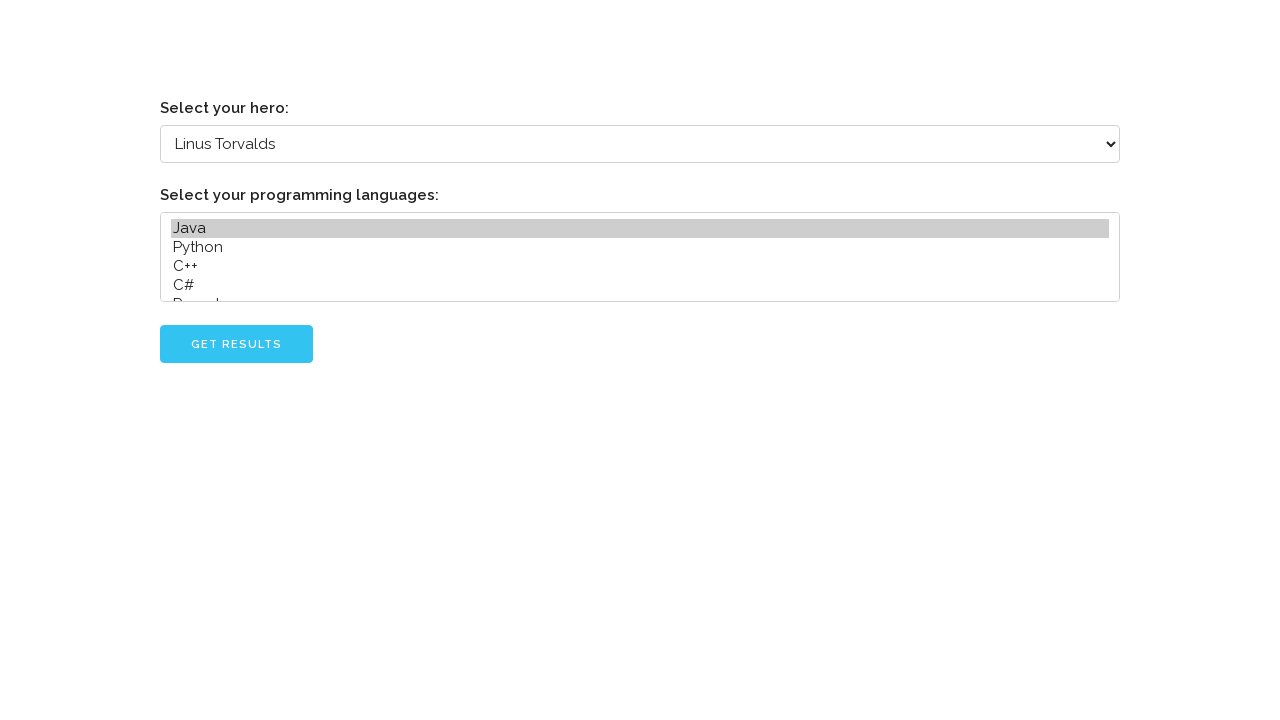

Selected 'Java' and 'C++' from programming languages on //label[.='Select your programming languages:']/following-sibling::select[1]
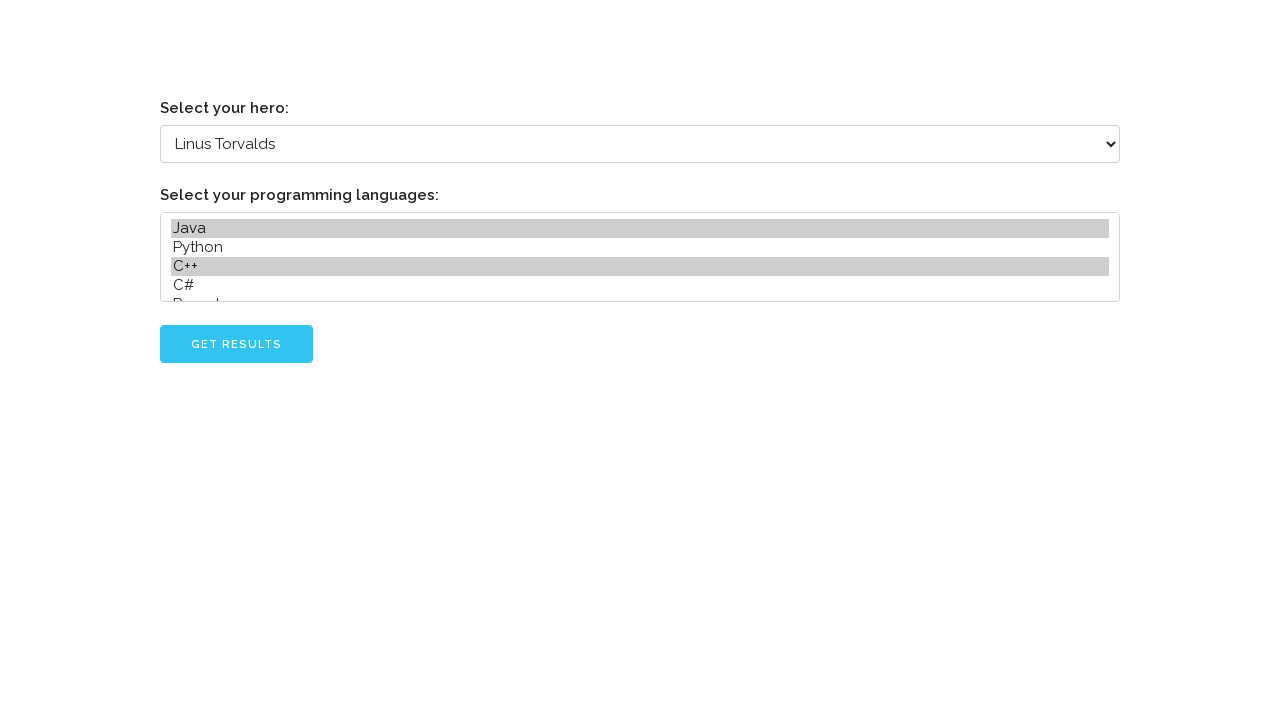

Clicked go button for select section at (236, 344) on #go
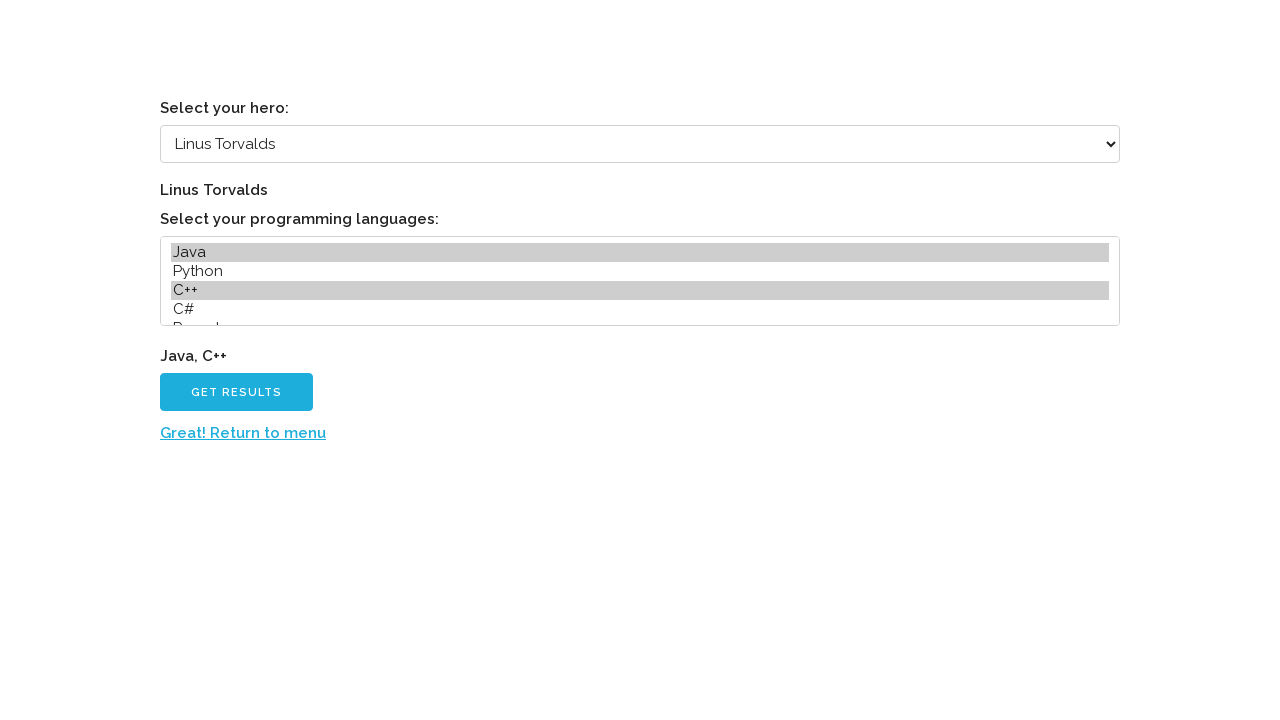

Returned to menu at (243, 433) on a
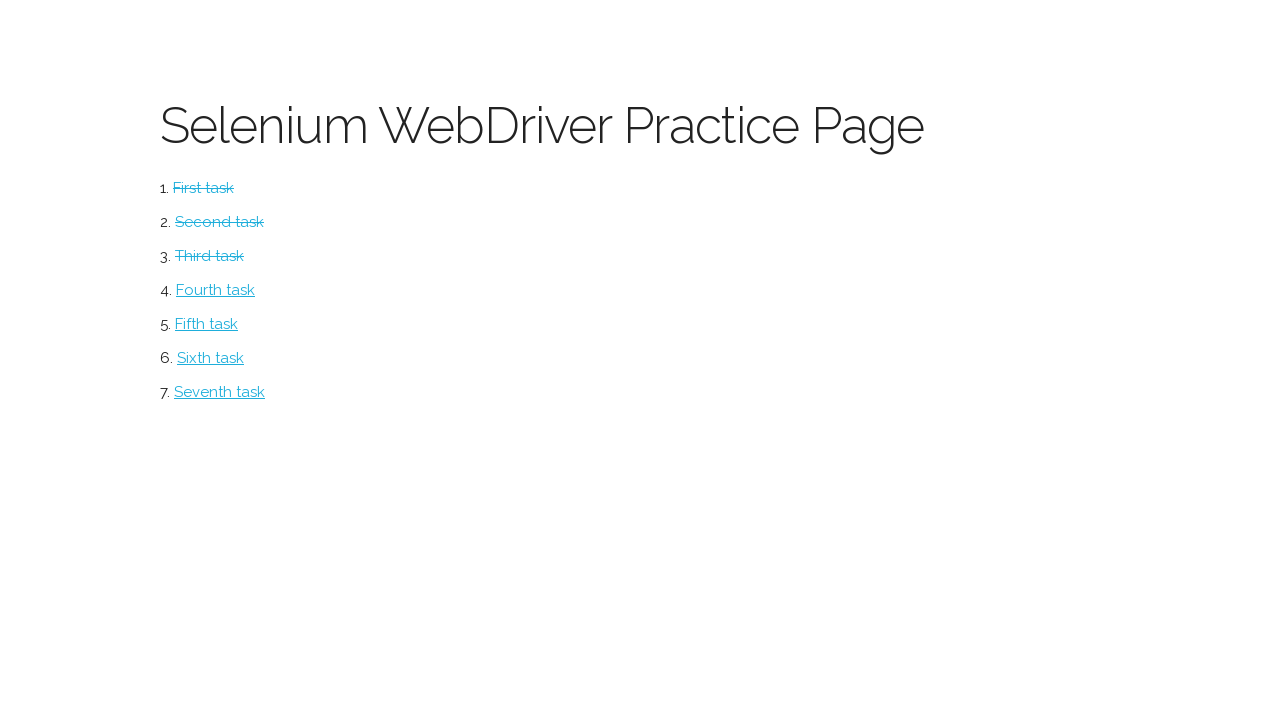

Navigated to form section at (216, 290) on #form
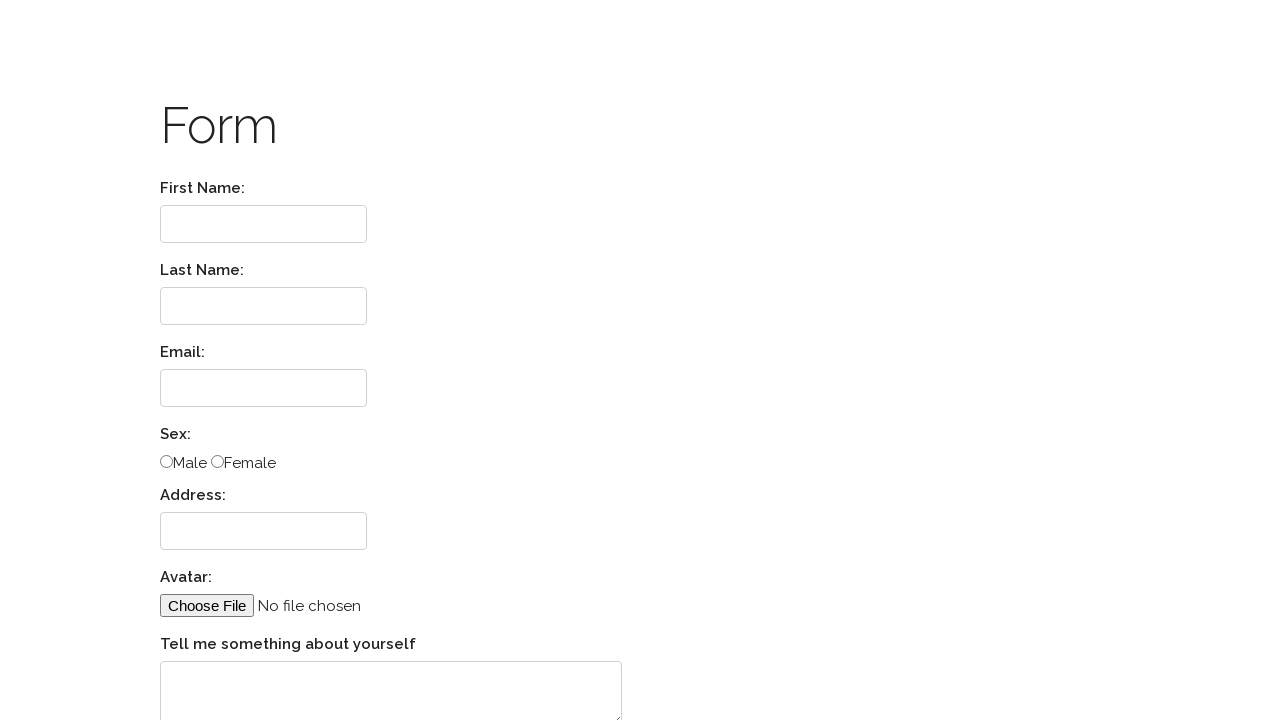

Filled First Name field with 'Vasia' on //label[.='First Name:']/following::input
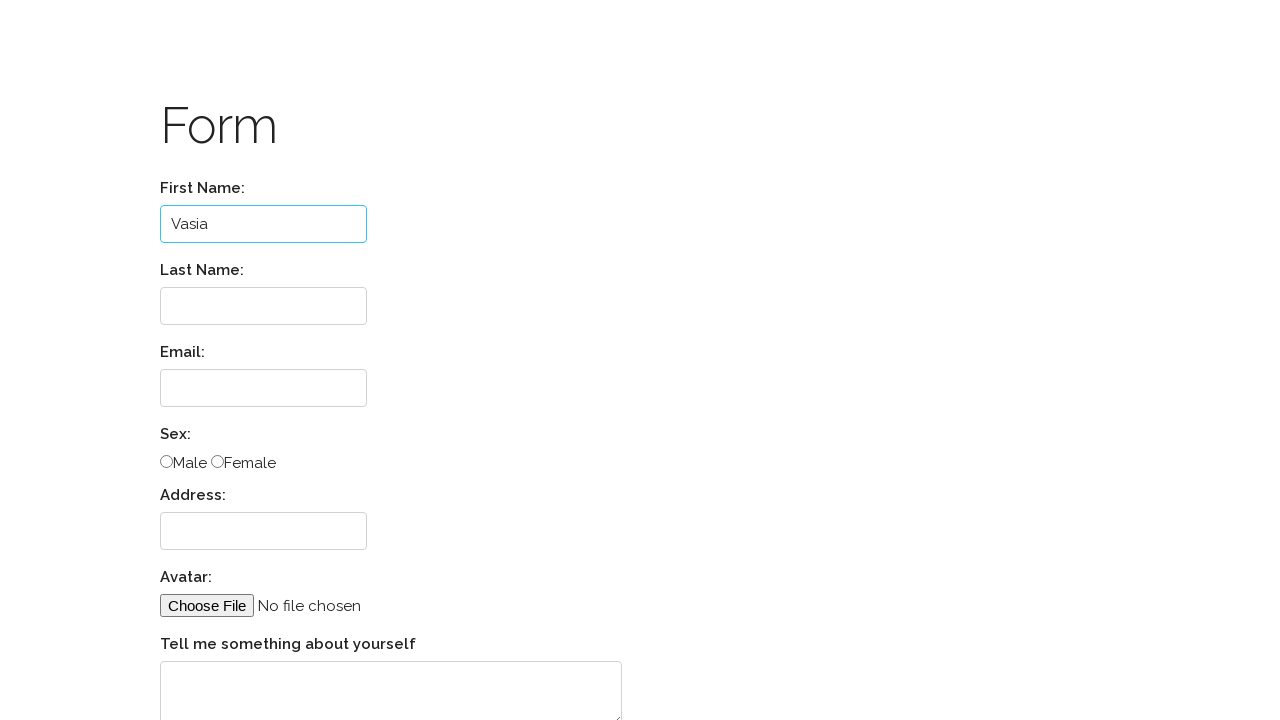

Filled Last Name field with 'Ivanov' on //label[.='Last Name:']/following::input
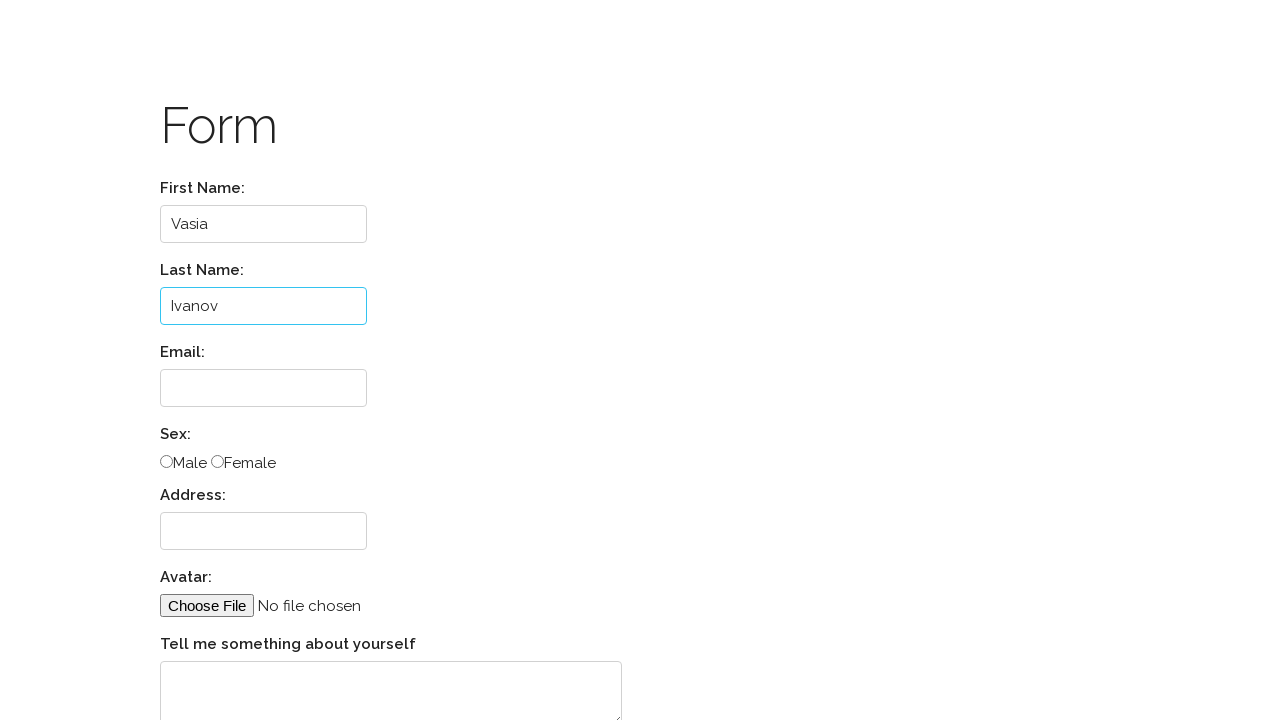

Filled Email field with 'ivanov@ya.ru' on //label[.='Email:']/following::input
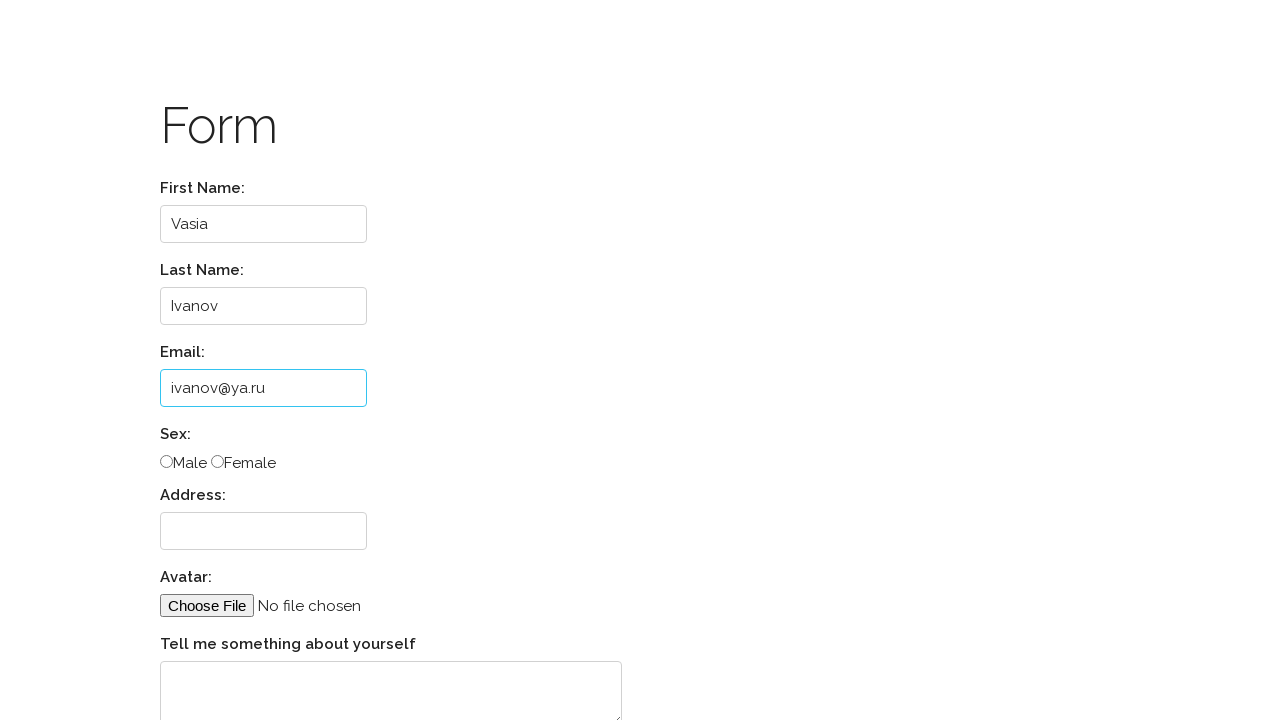

Filled Address field with 'Moscow' on //label[.='Address:']/following::input
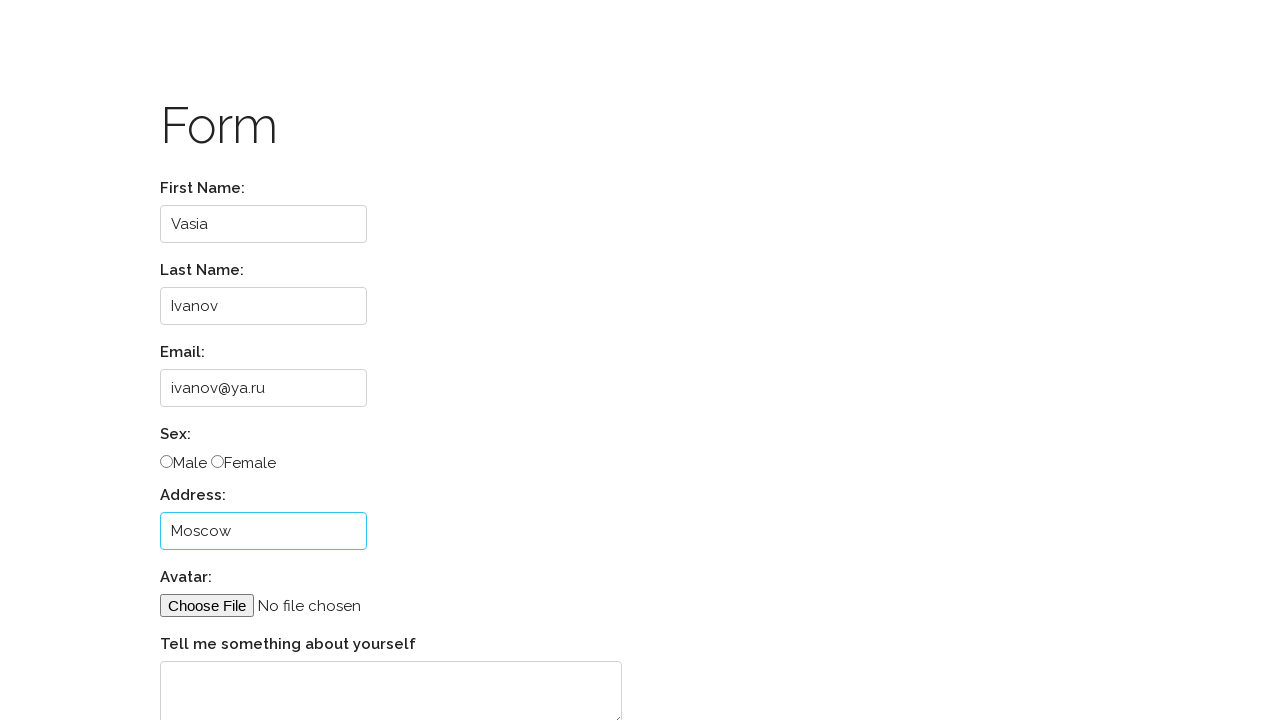

Clicked sex radio button at (166, 462) on xpath=//label[.='Sex:']/following::input[1]
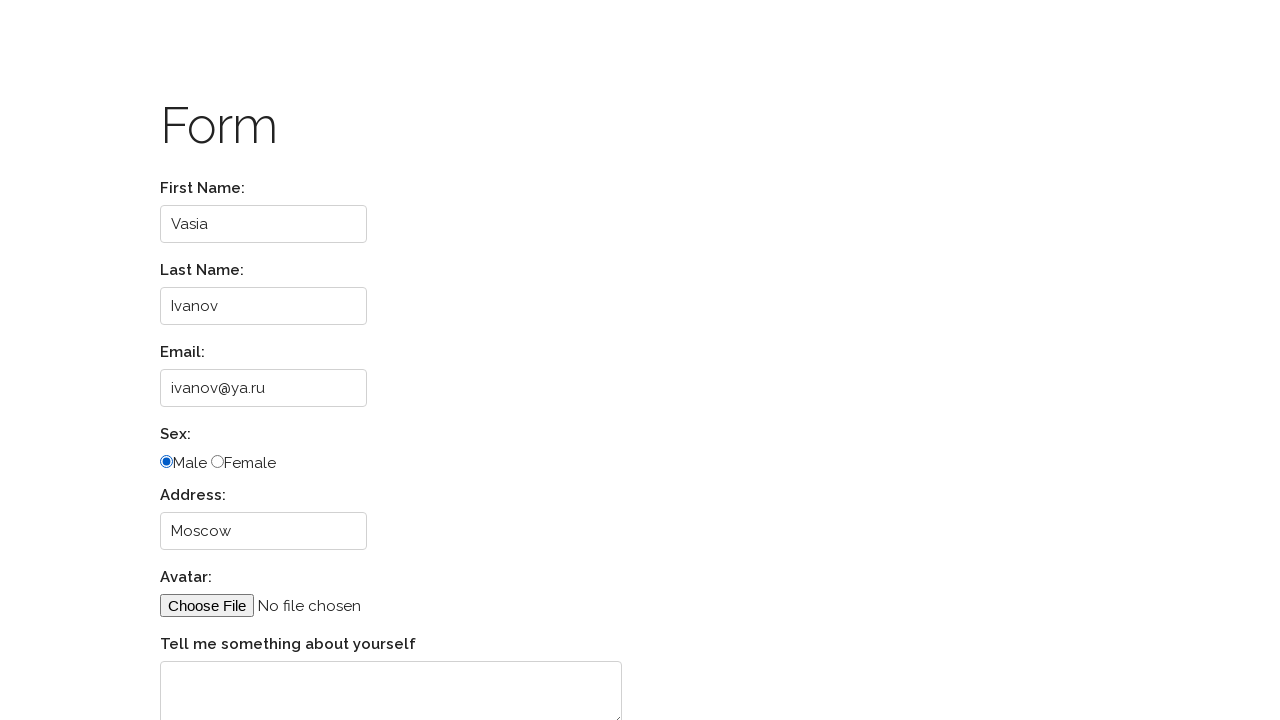

Filled textarea with 'Привет!' on //label[.='Tell me something about yourself']/following::textarea
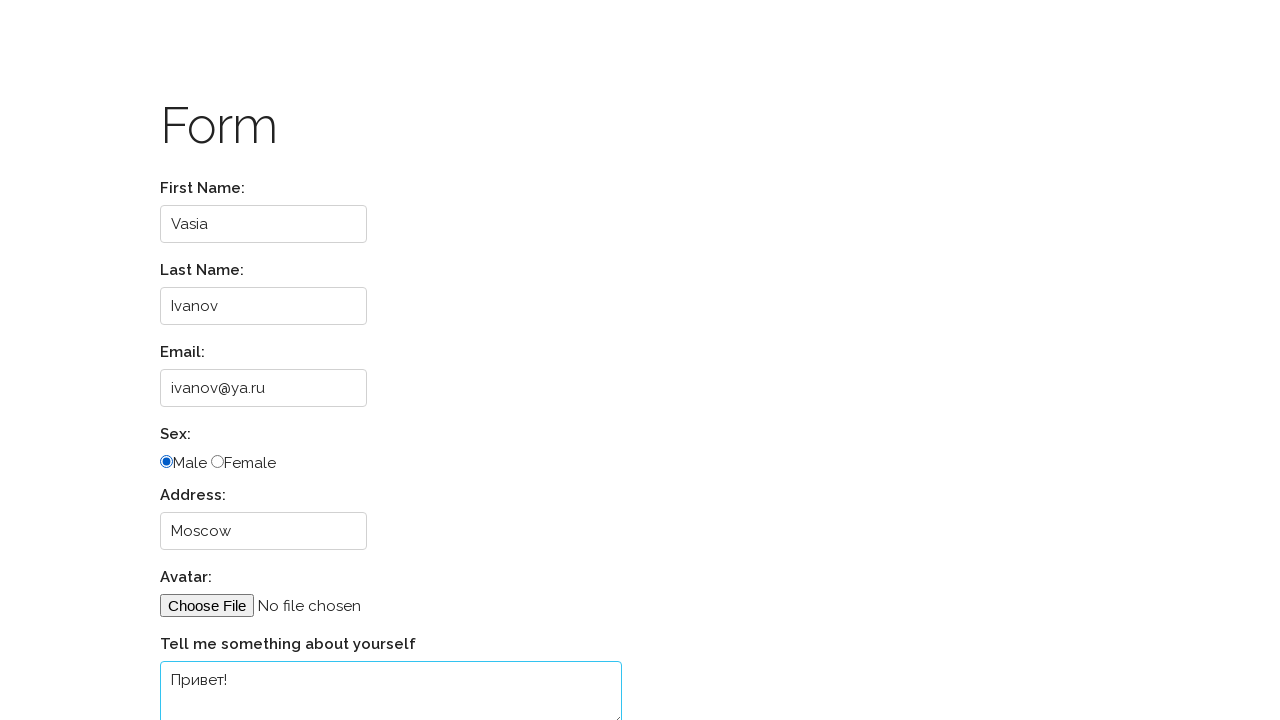

Submitted form at (217, 661) on xpath=//label[.='Tell me something about yourself']/following::input
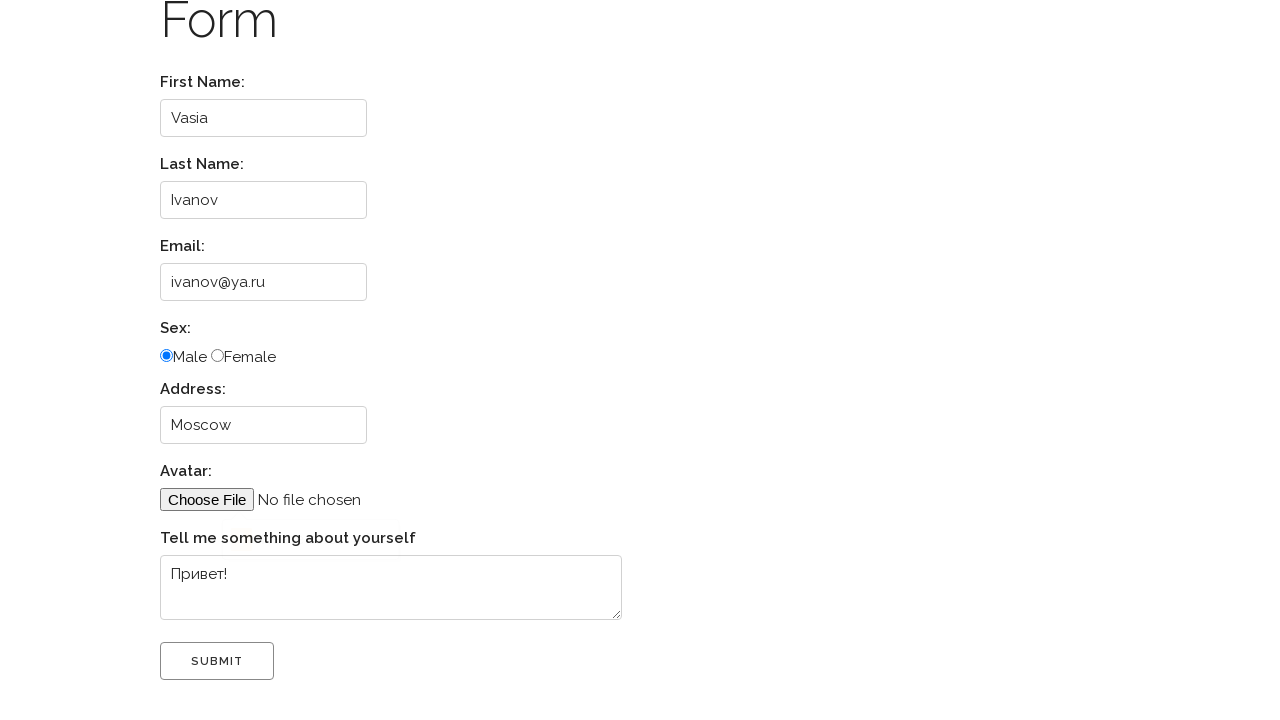

Navigated to Selenium practice website
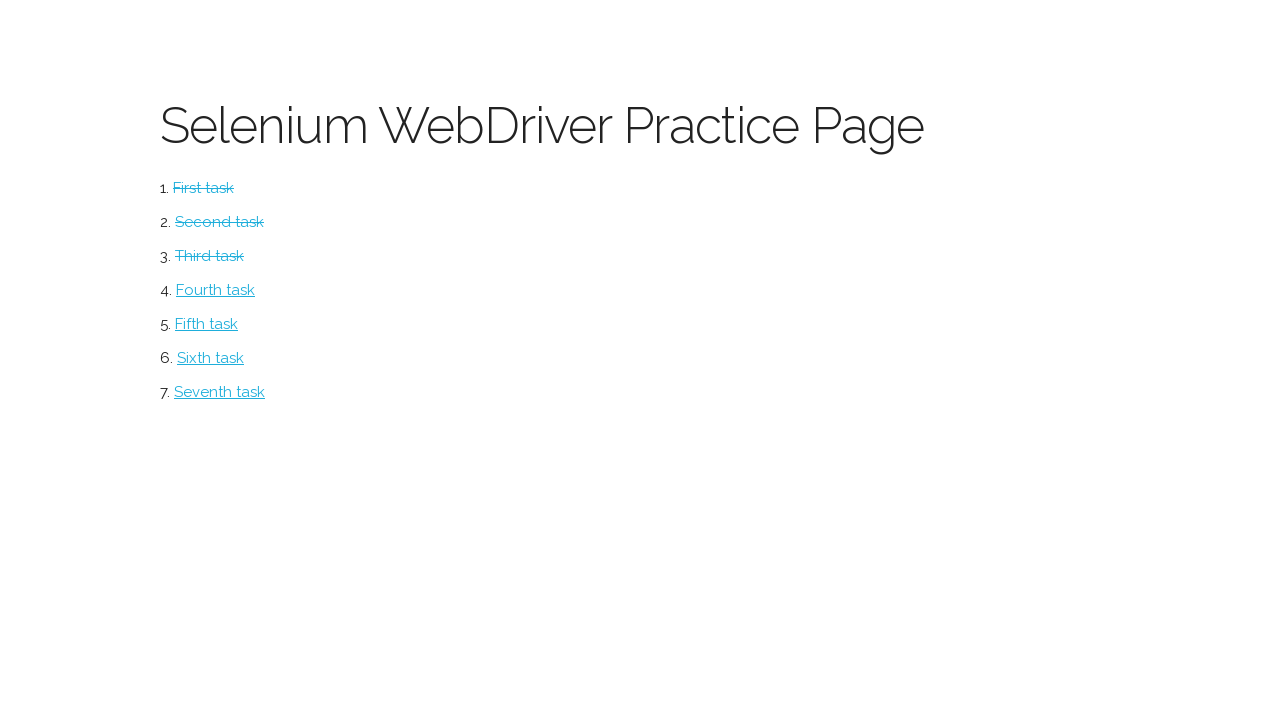

Navigated to iframe section at (206, 324) on #iframe
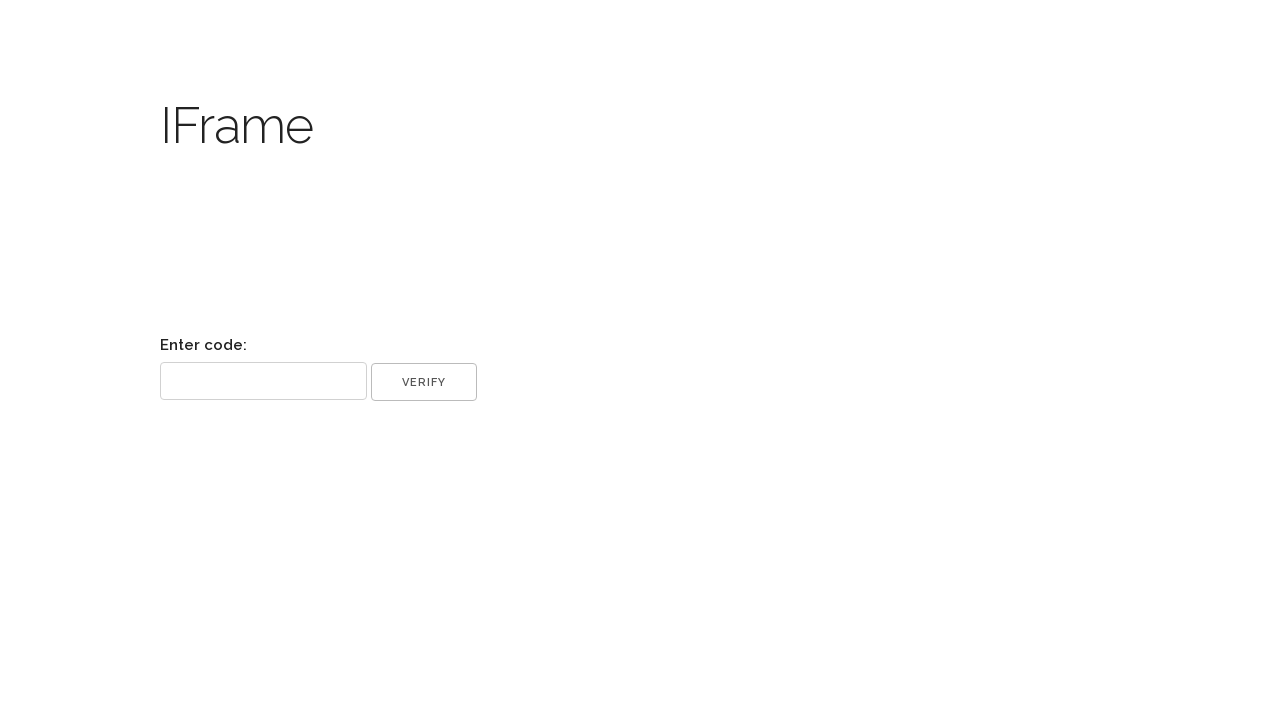

Retrieved code from iframe
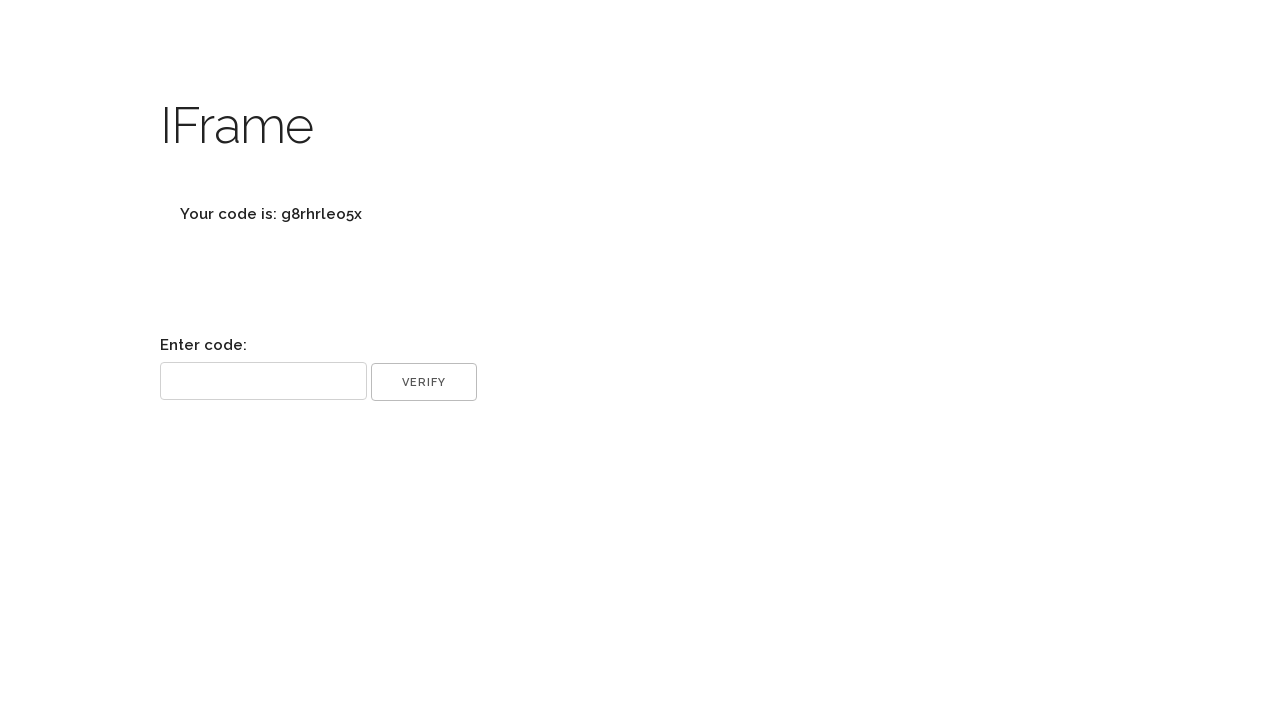

Extracted code from text
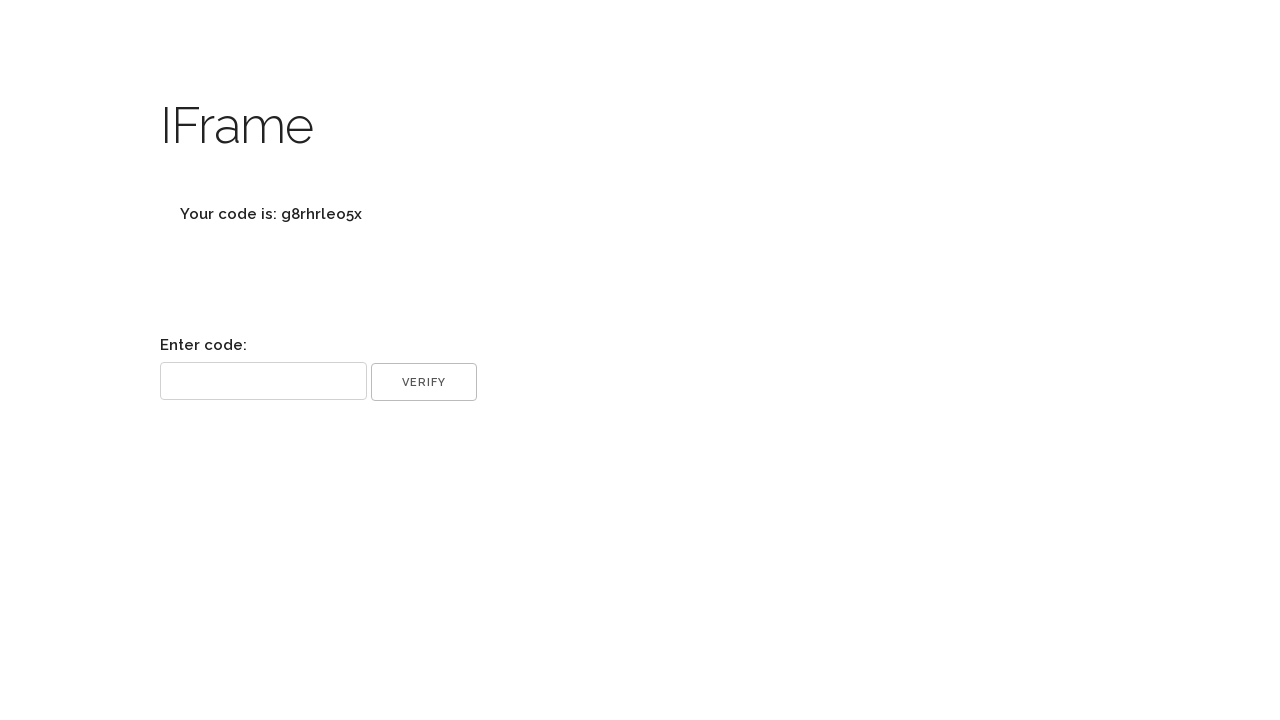

Filled code input field on input[name='code']
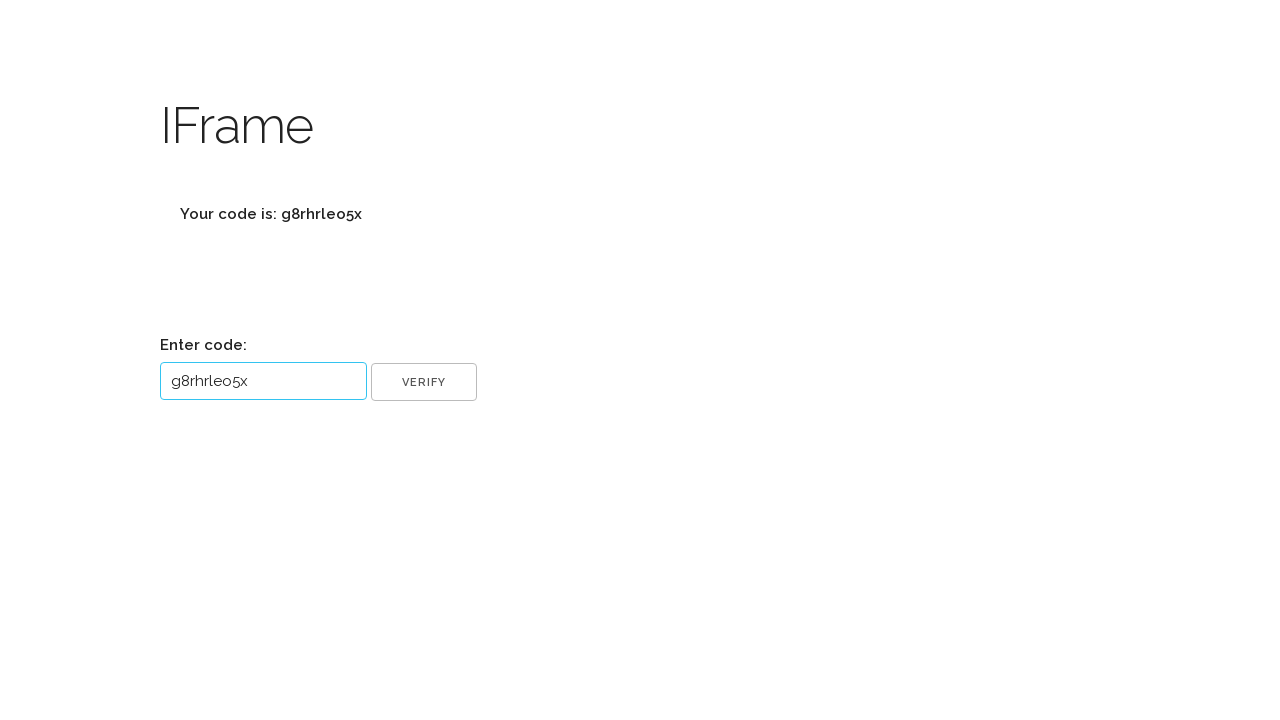

Submitted code at (424, 382) on input[name='ok']
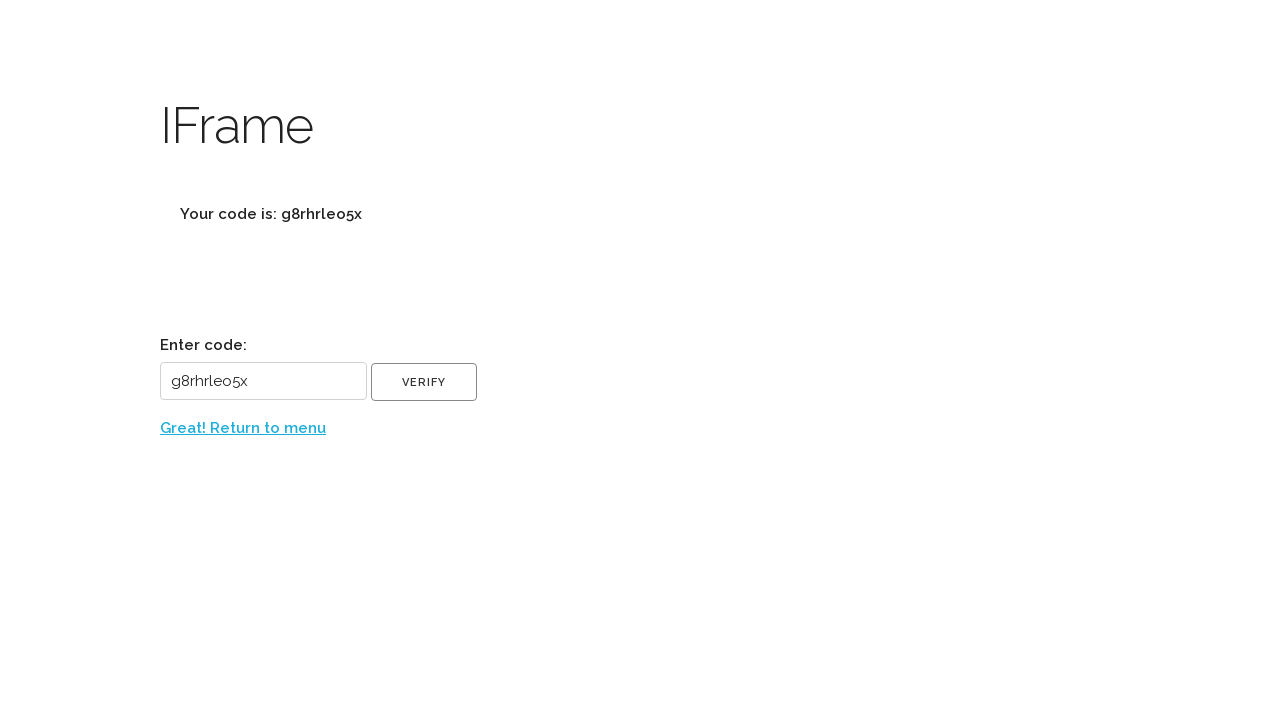

Returned to menu at (243, 428) on a
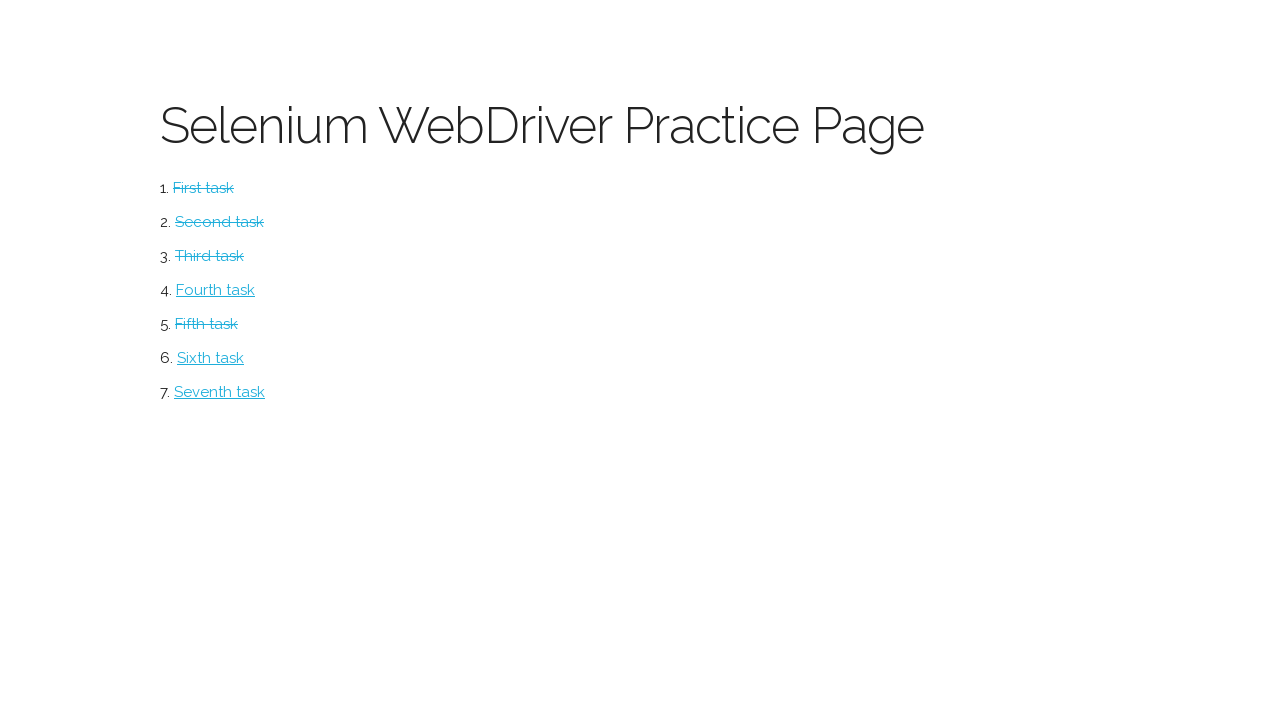

Navigated to Selenium practice website
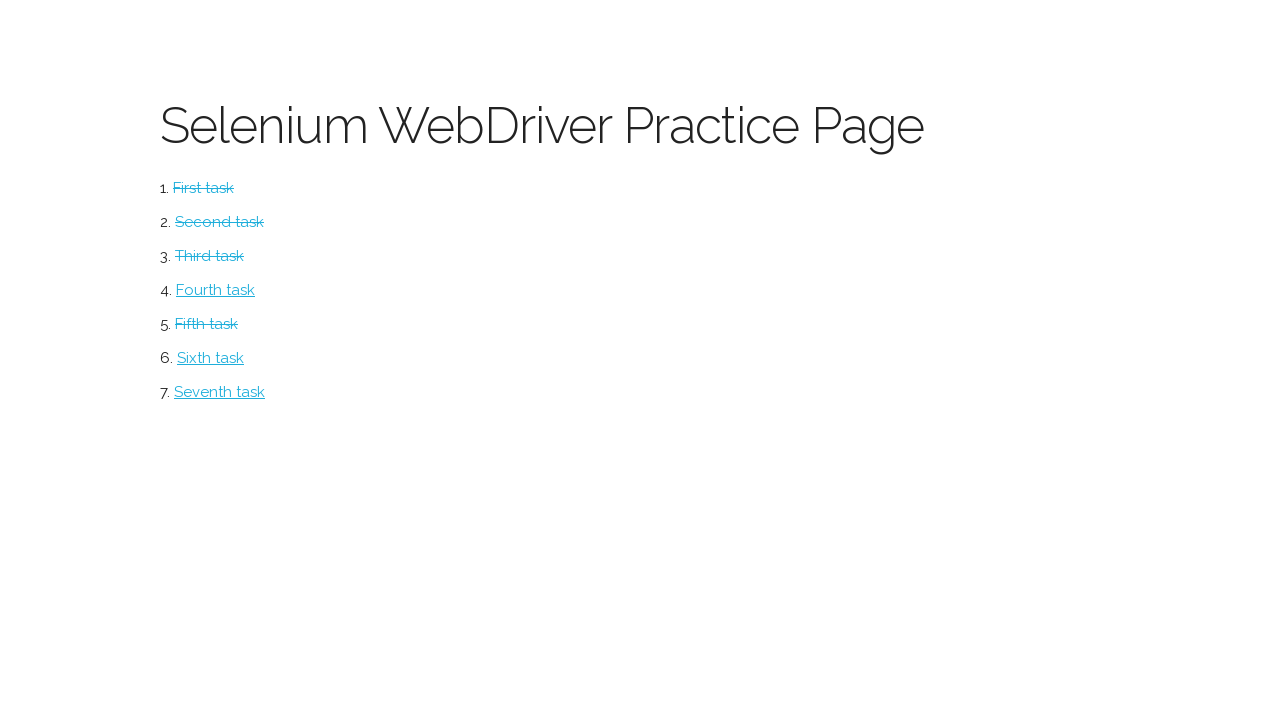

Navigated to alerts section at (210, 358) on #alerts
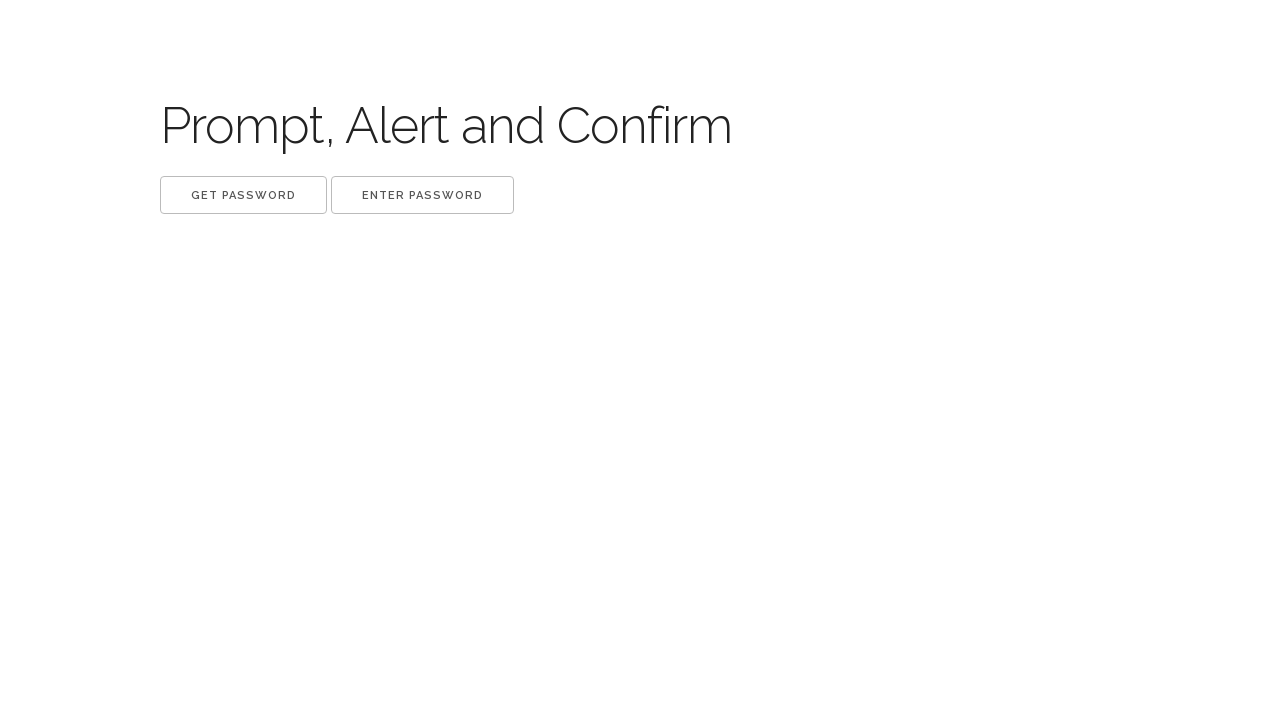

Set up dialog handler to accept alerts
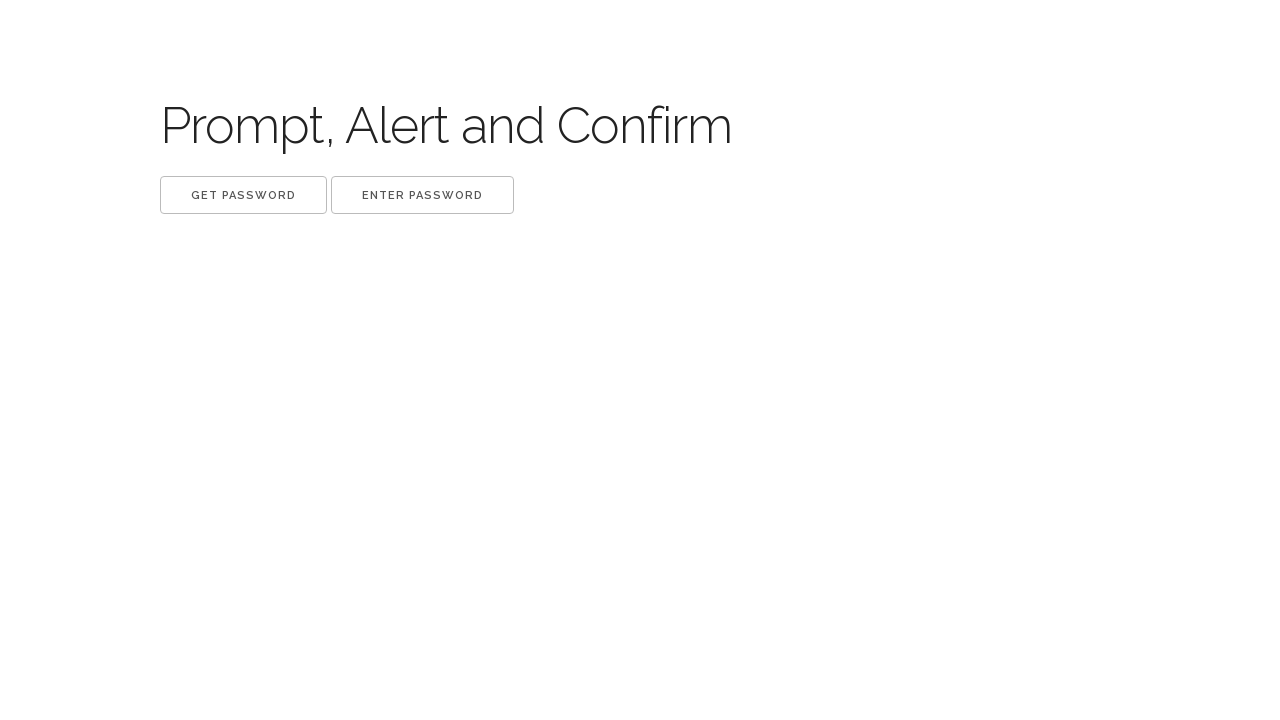

Clicked 'Get password' button and handled alert at (244, 195) on button:has-text('Get password')
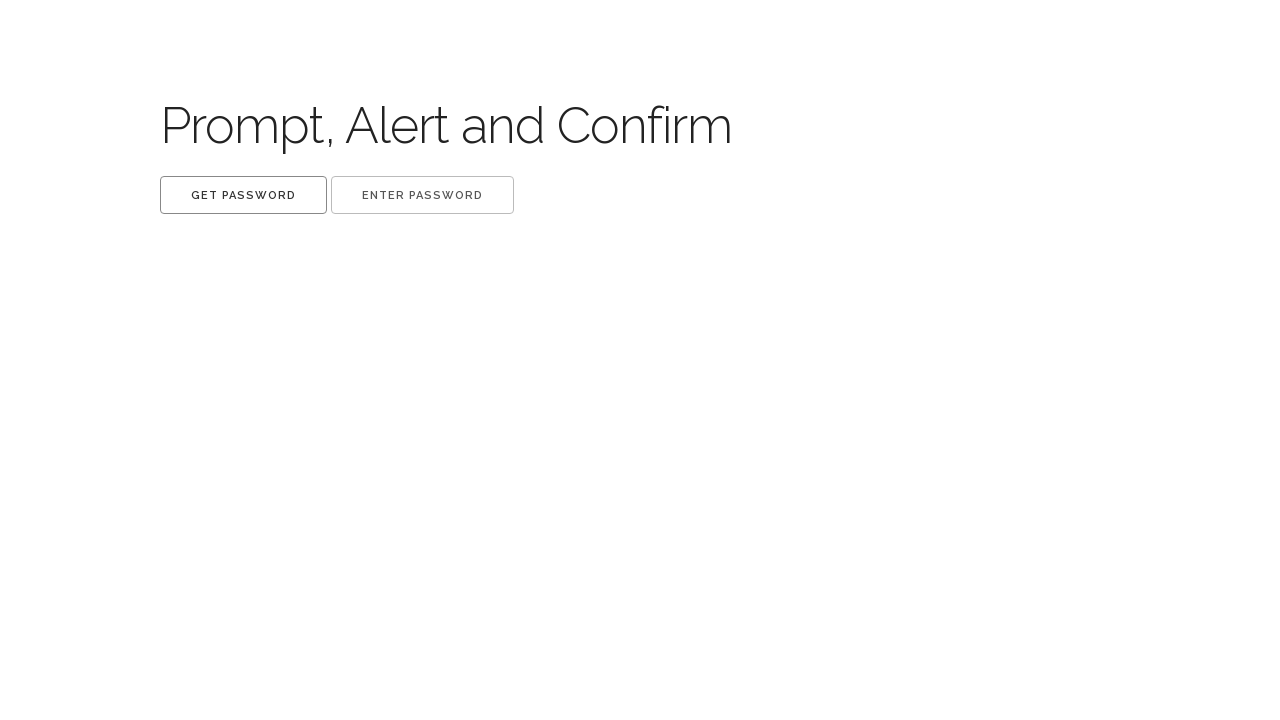

Set up dialog handler for prompt with password extraction
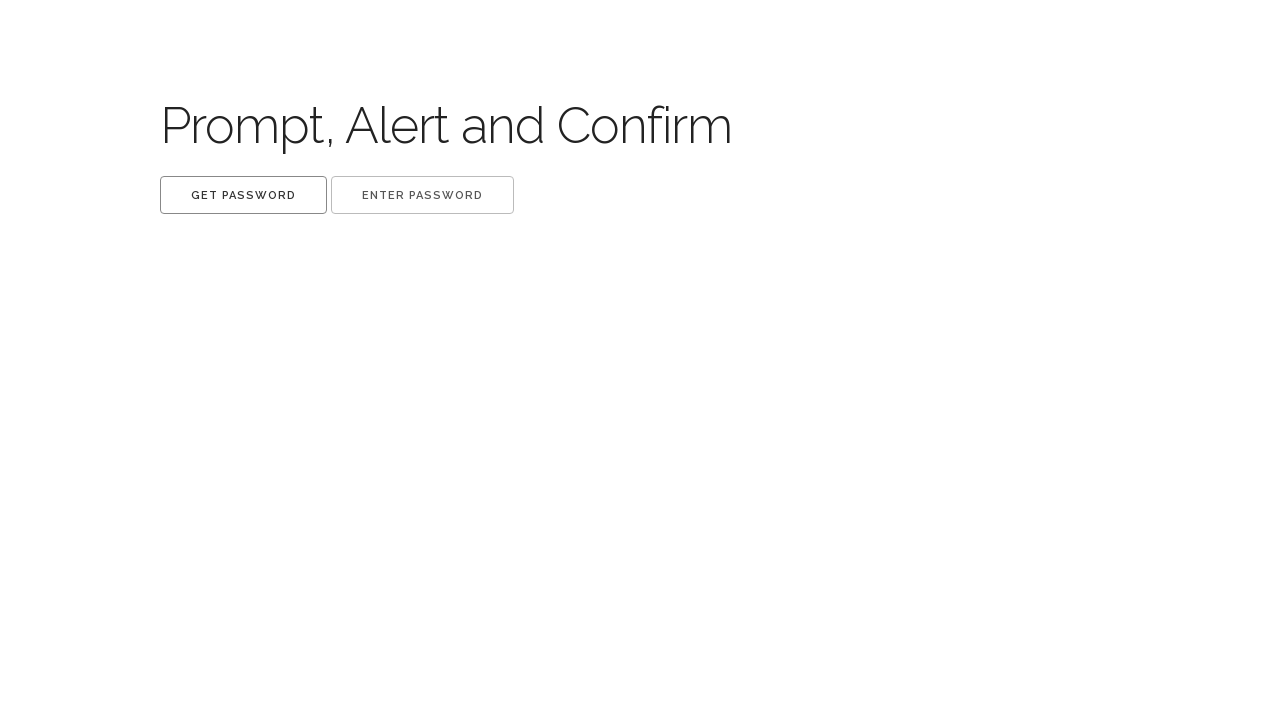

Clicked 'Enter password' button and handled prompt dialog at (422, 195) on button:has-text('Enter password')
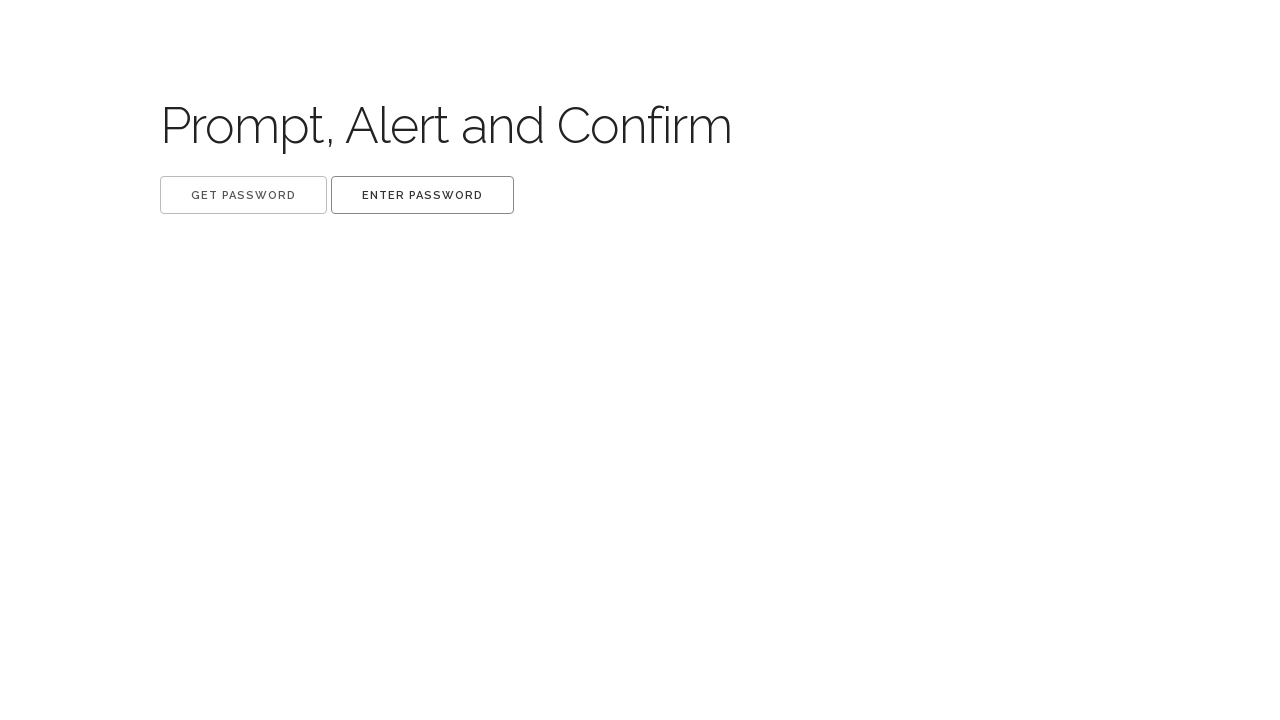

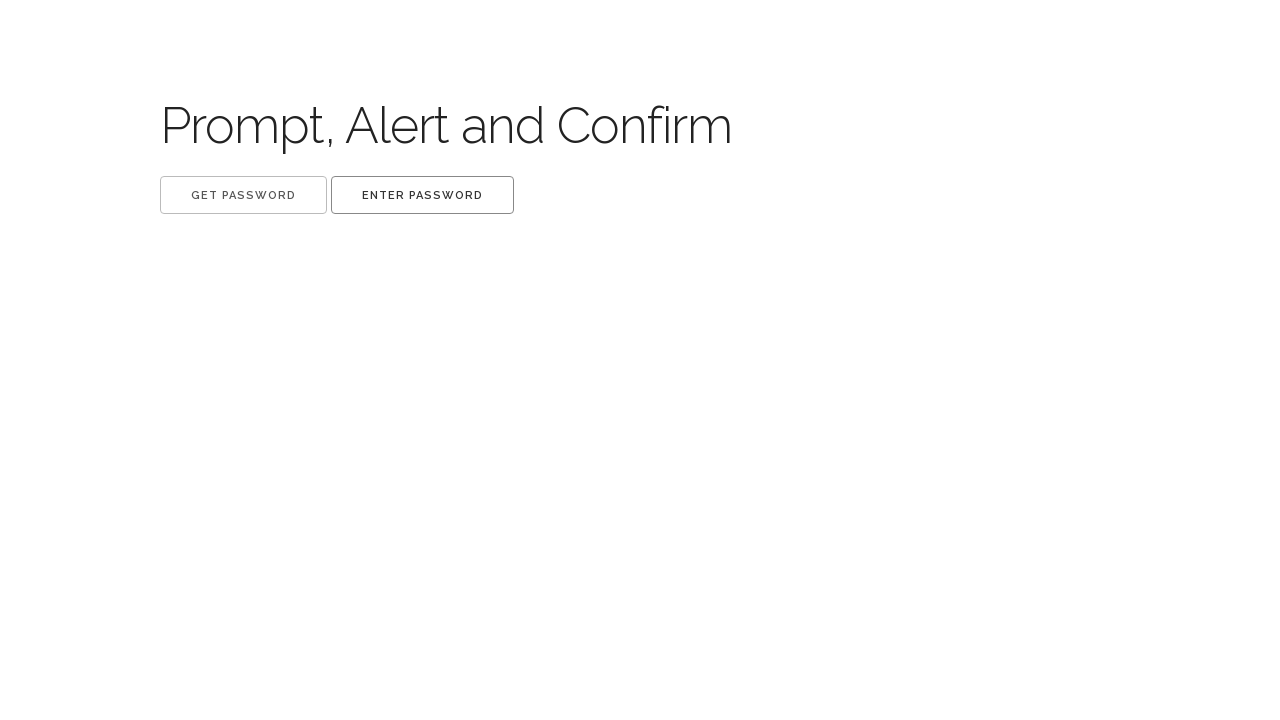